Tests a jQuery UI date picker by opening the calendar and selecting a specific past date (May 25, 2022) by navigating through months using the previous button.

Starting URL: https://jqueryui.com/datepicker/

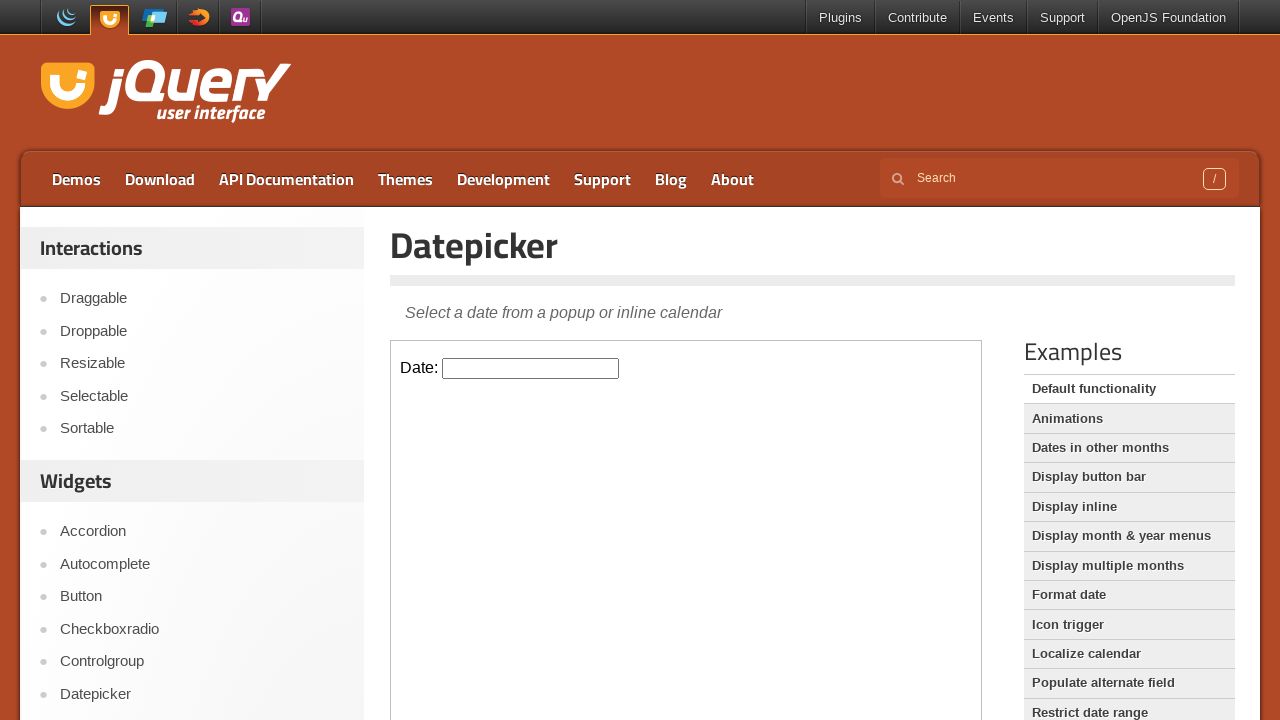

Located iframe containing the datepicker
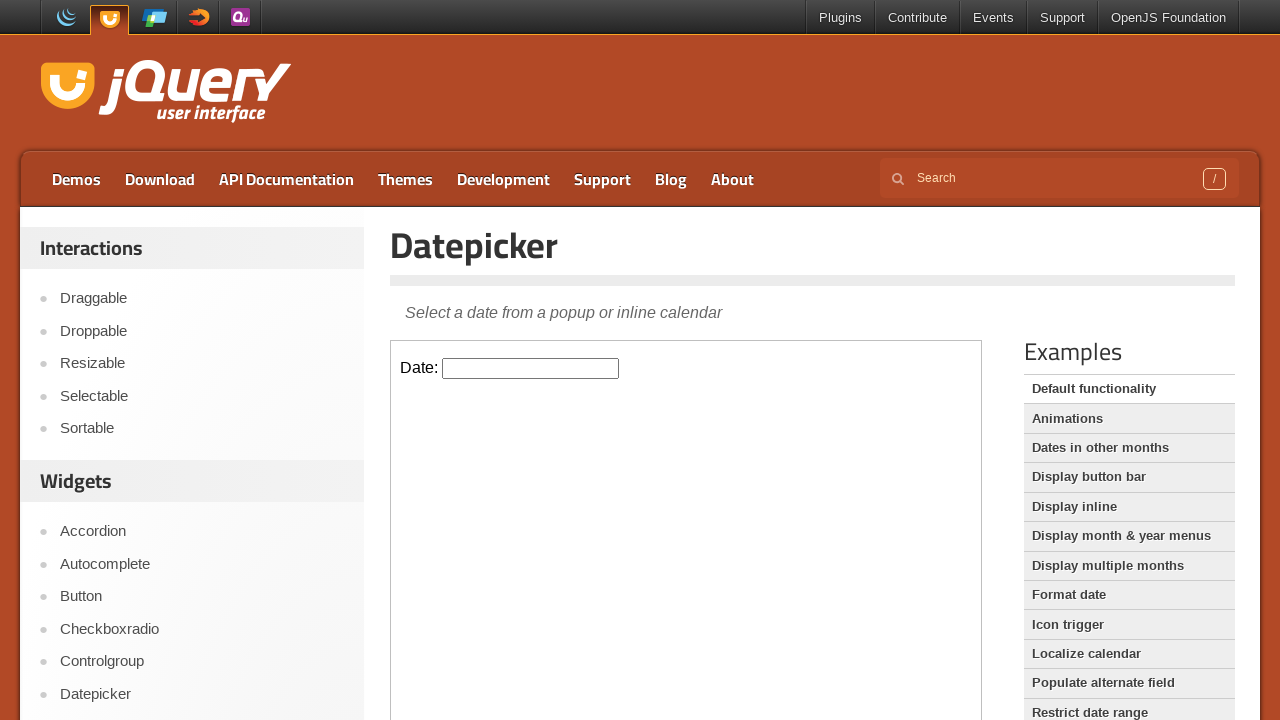

Clicked on datepicker input to open calendar at (531, 368) on iframe.demo-frame >> internal:control=enter-frame >> input#datepicker
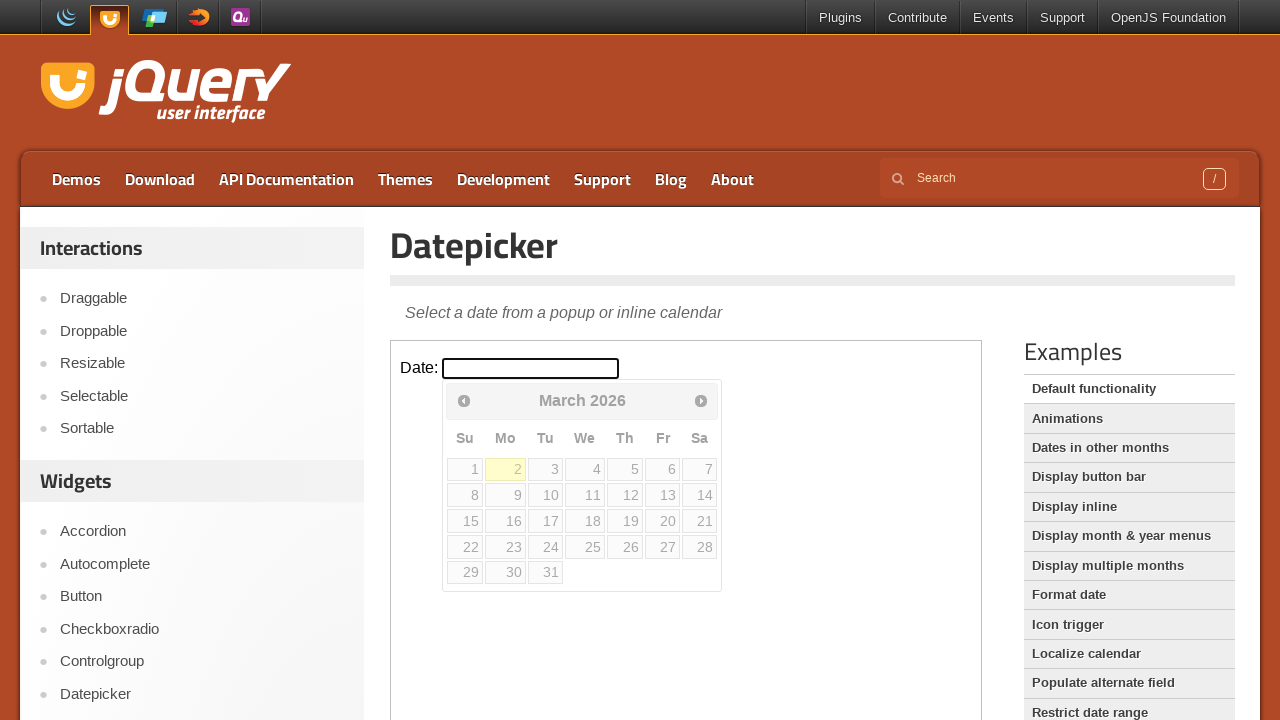

Clicked previous button to navigate backwards (current: March 2026) at (464, 400) on iframe.demo-frame >> internal:control=enter-frame >> span.ui-icon-circle-triangl
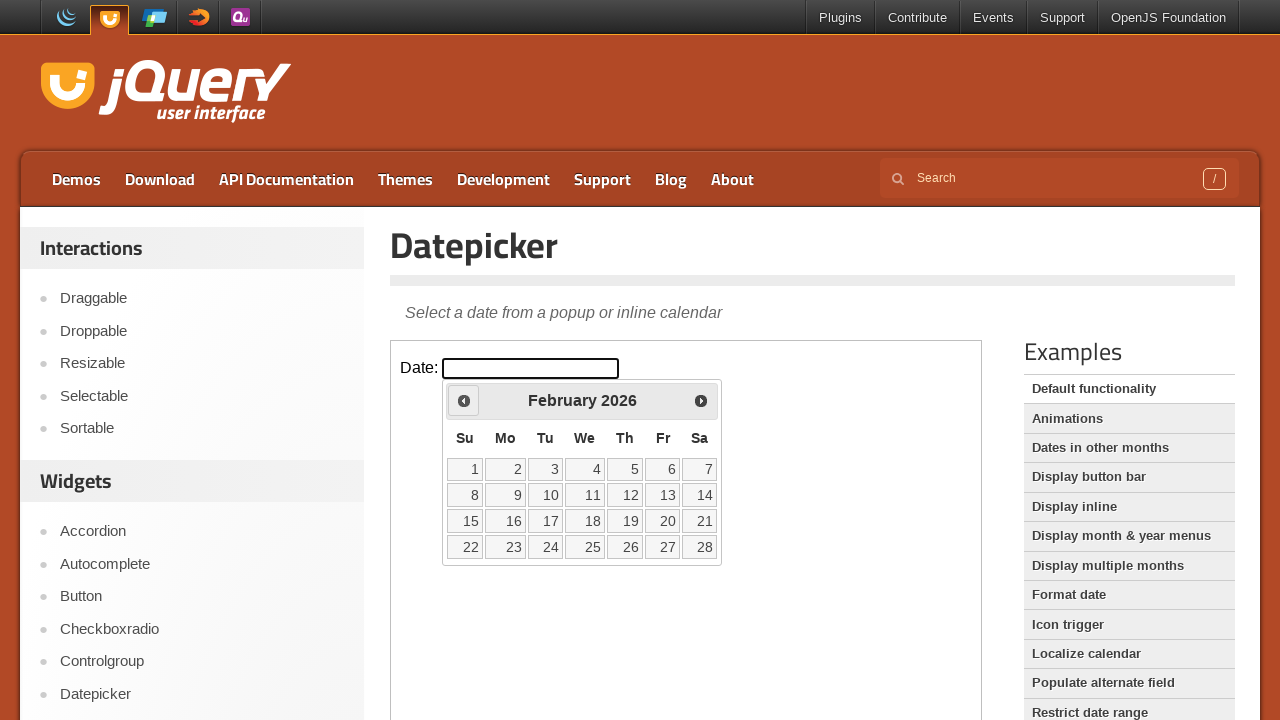

Waited 200ms for calendar to update
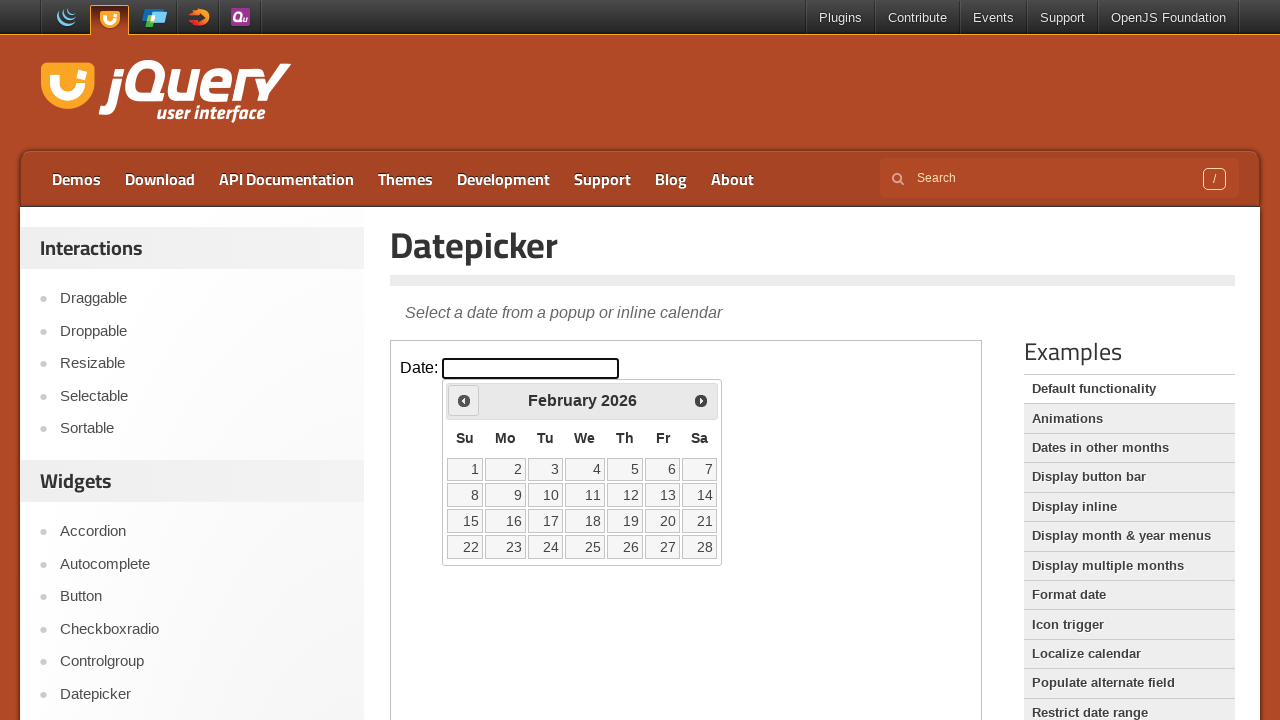

Clicked previous button to navigate backwards (current: February 2026) at (464, 400) on iframe.demo-frame >> internal:control=enter-frame >> span.ui-icon-circle-triangl
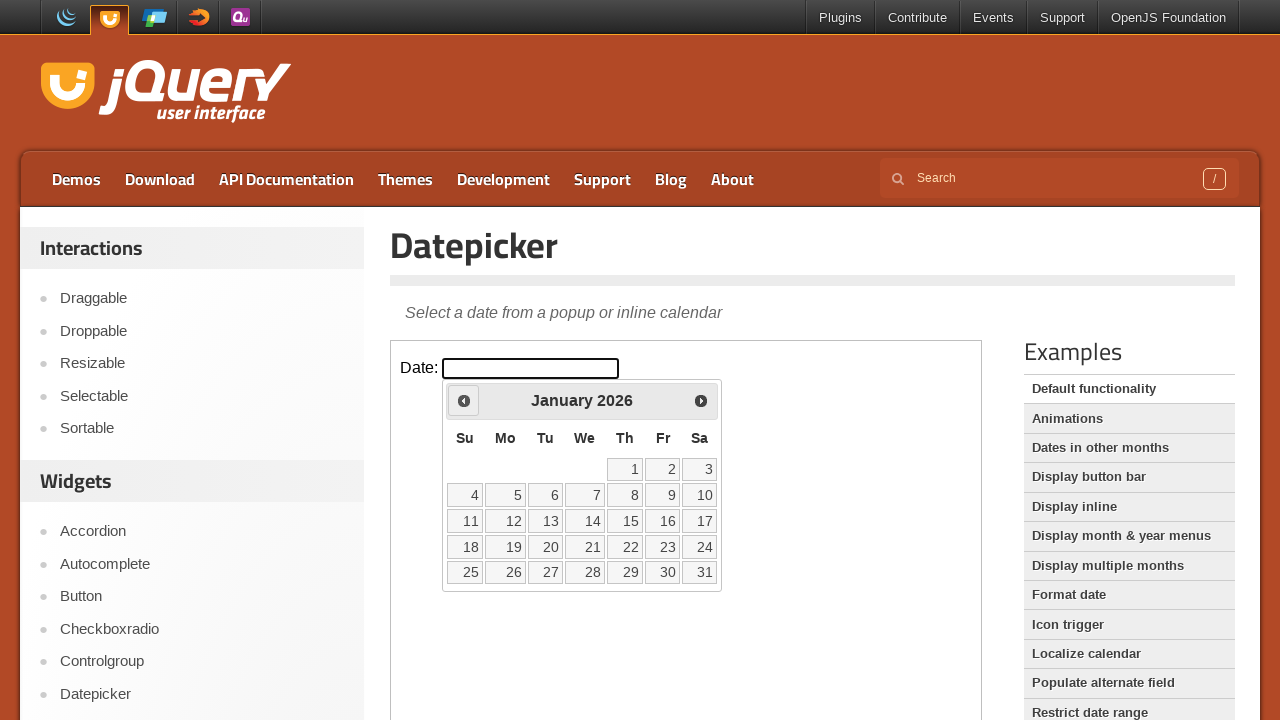

Waited 200ms for calendar to update
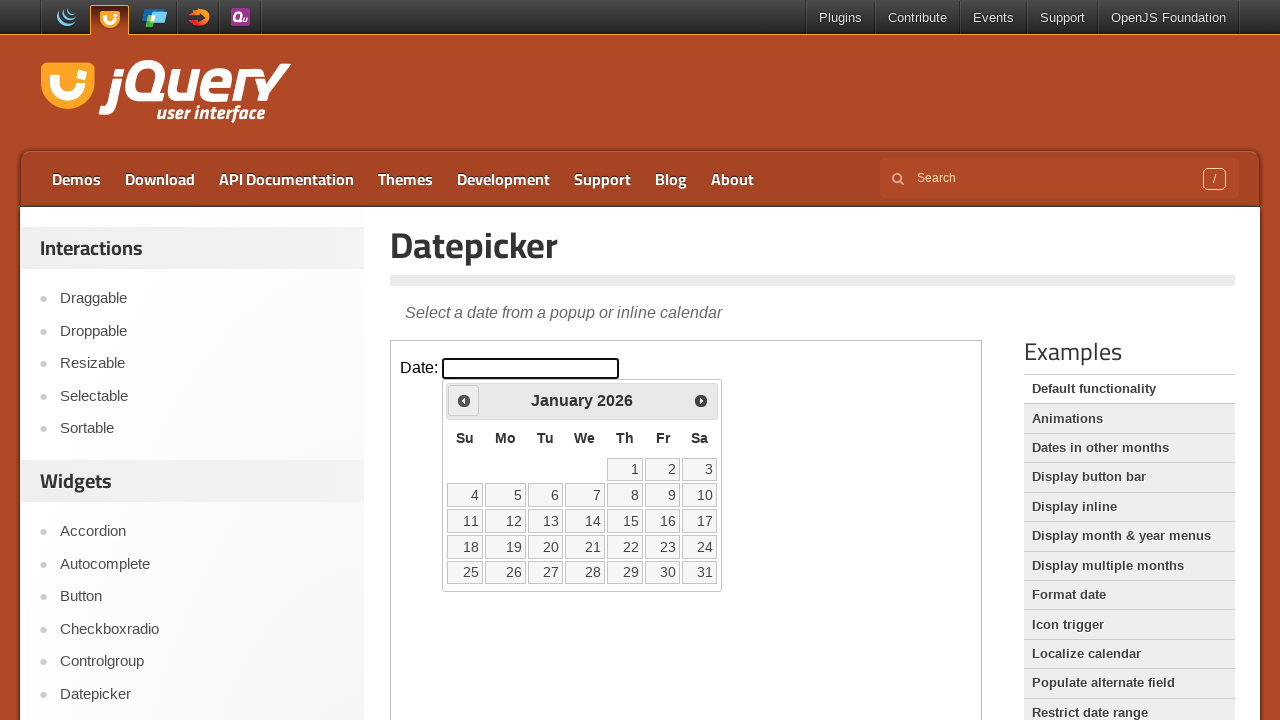

Clicked previous button to navigate backwards (current: January 2026) at (464, 400) on iframe.demo-frame >> internal:control=enter-frame >> span.ui-icon-circle-triangl
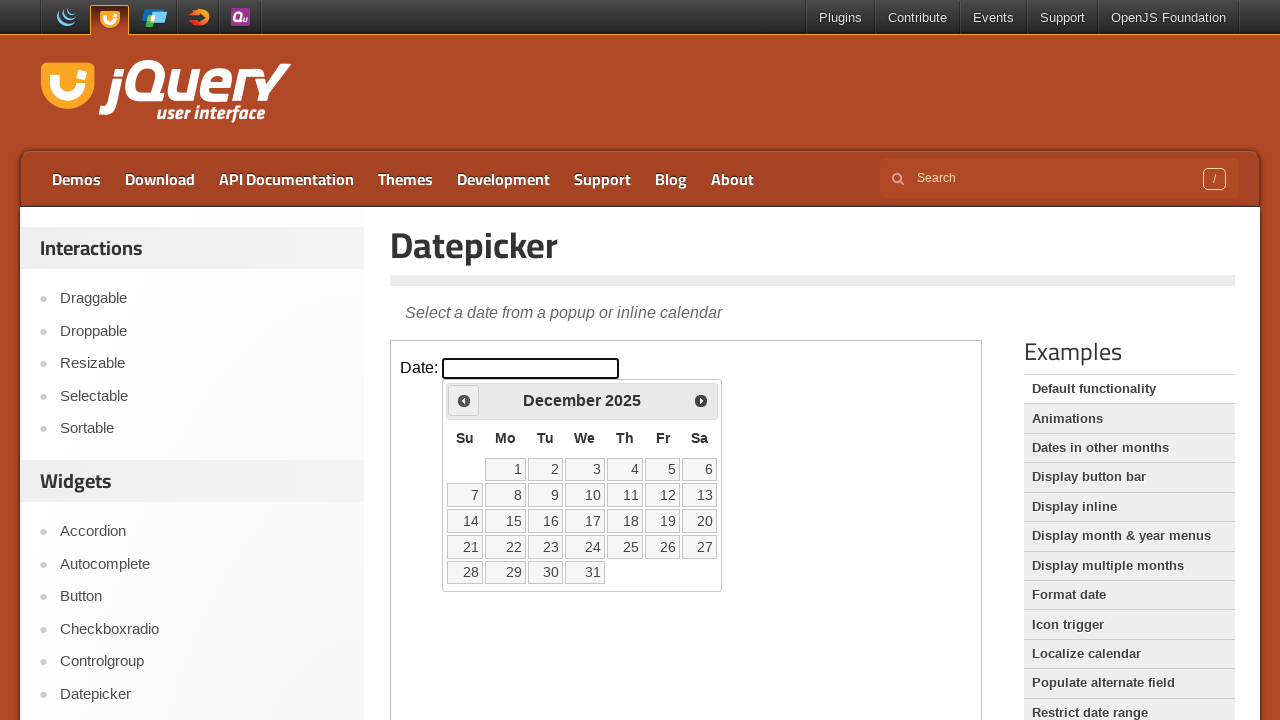

Waited 200ms for calendar to update
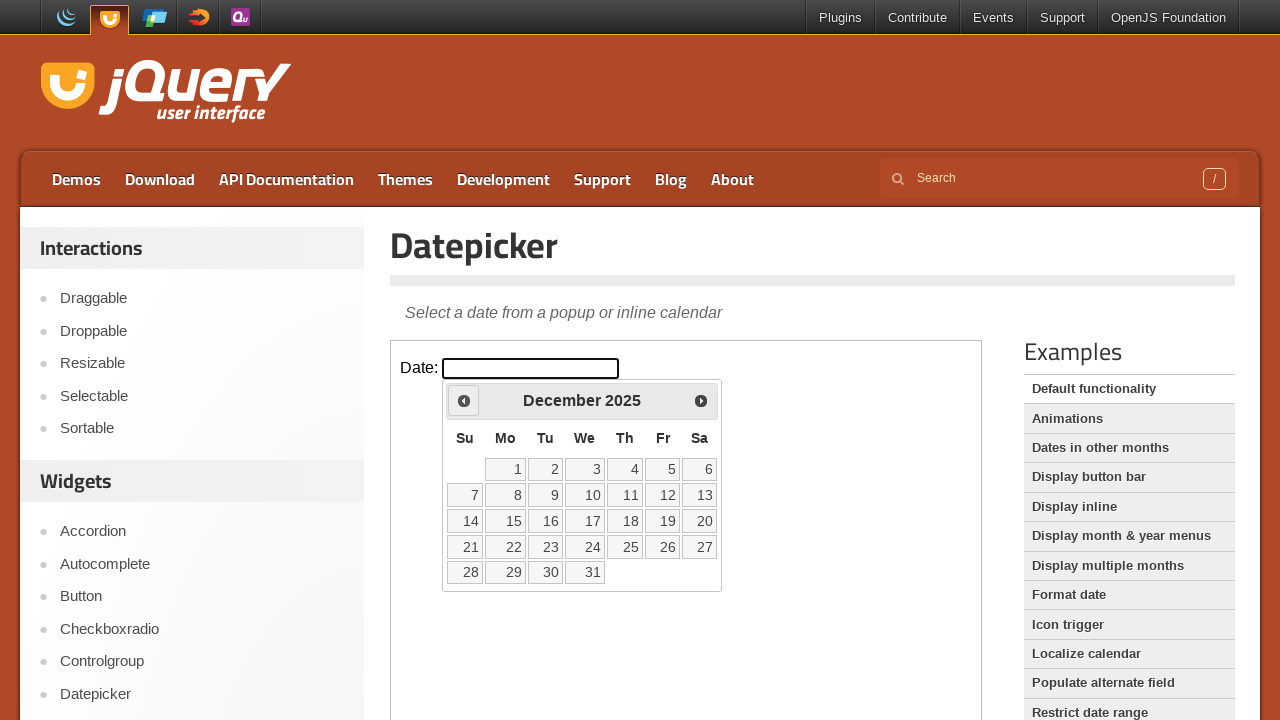

Clicked previous button to navigate backwards (current: December 2025) at (464, 400) on iframe.demo-frame >> internal:control=enter-frame >> span.ui-icon-circle-triangl
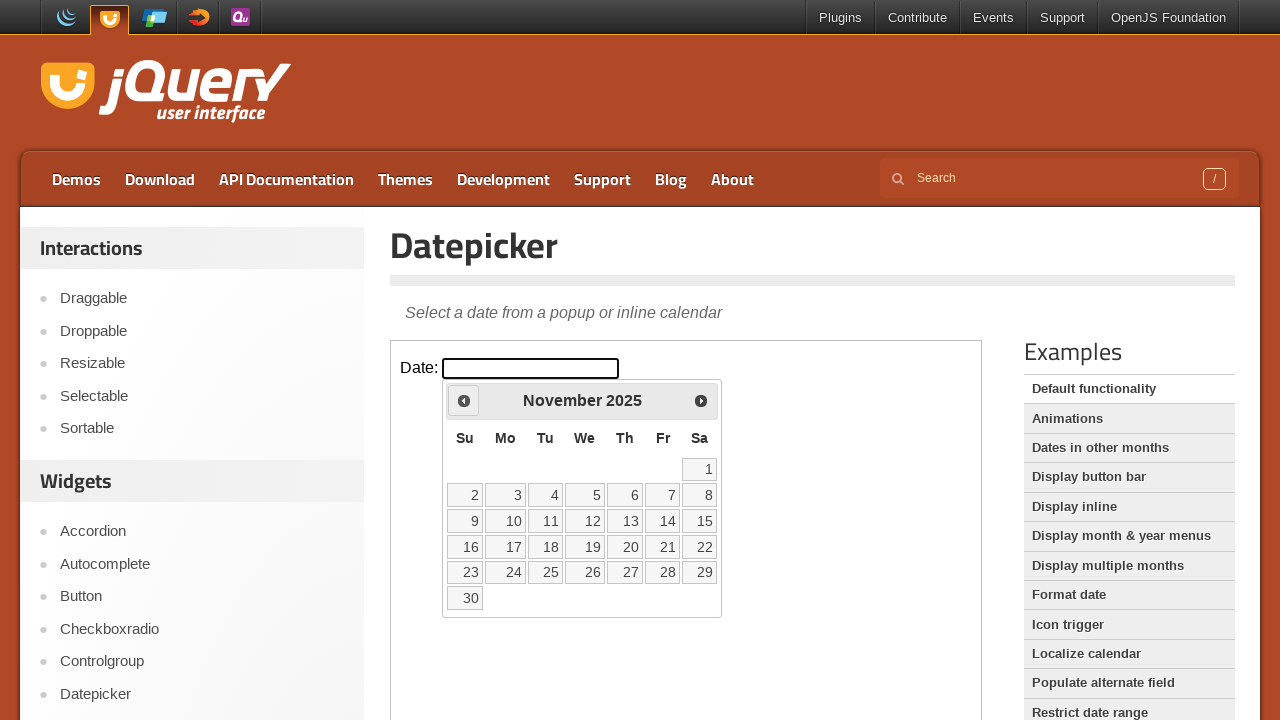

Waited 200ms for calendar to update
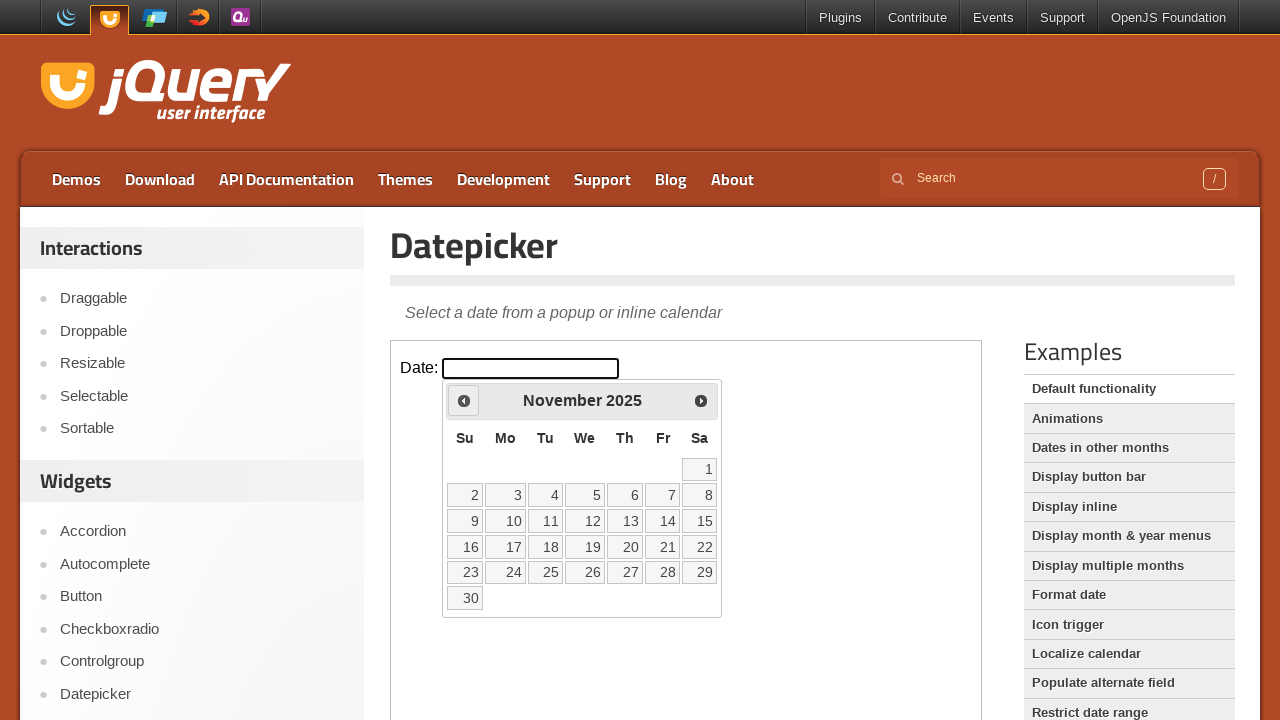

Clicked previous button to navigate backwards (current: November 2025) at (464, 400) on iframe.demo-frame >> internal:control=enter-frame >> span.ui-icon-circle-triangl
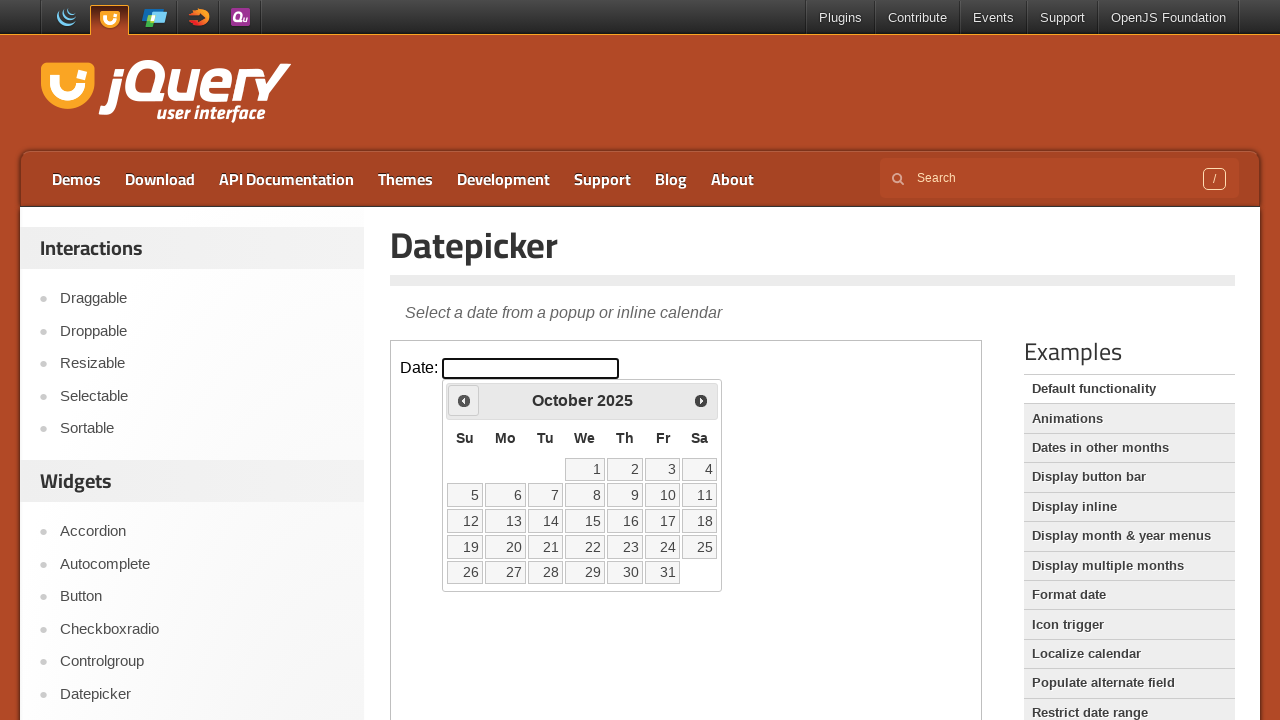

Waited 200ms for calendar to update
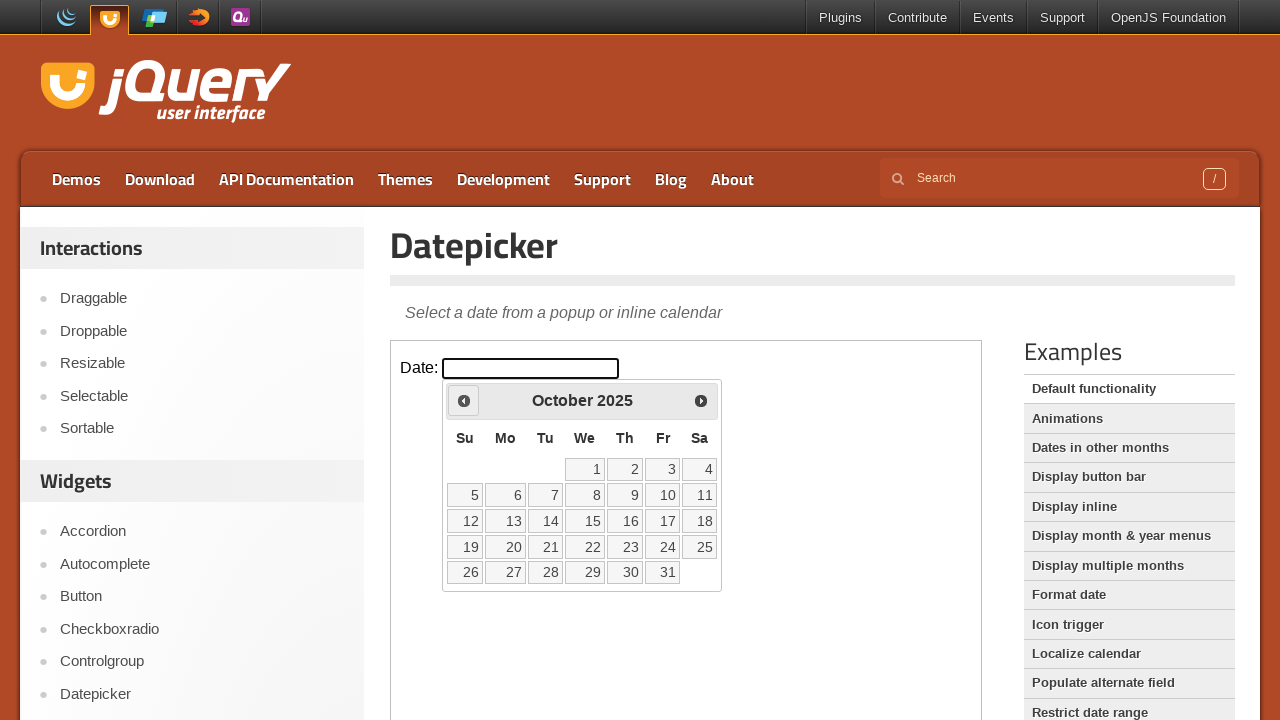

Clicked previous button to navigate backwards (current: October 2025) at (464, 400) on iframe.demo-frame >> internal:control=enter-frame >> span.ui-icon-circle-triangl
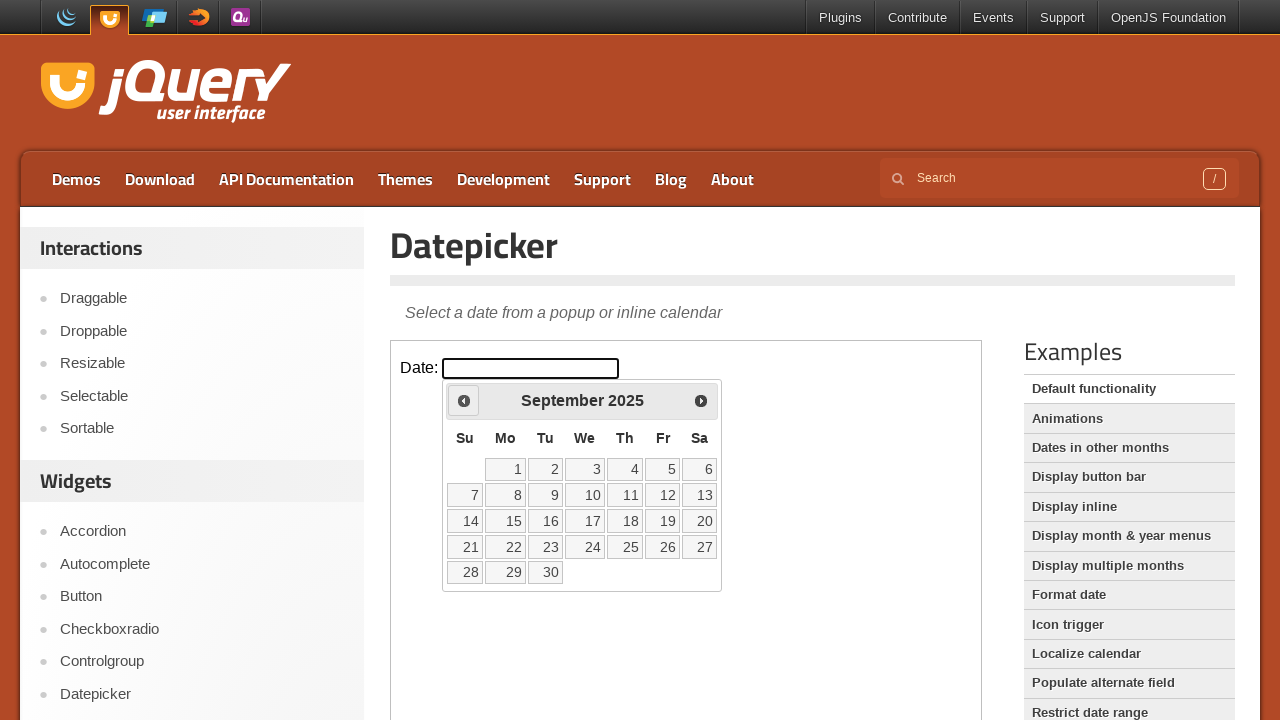

Waited 200ms for calendar to update
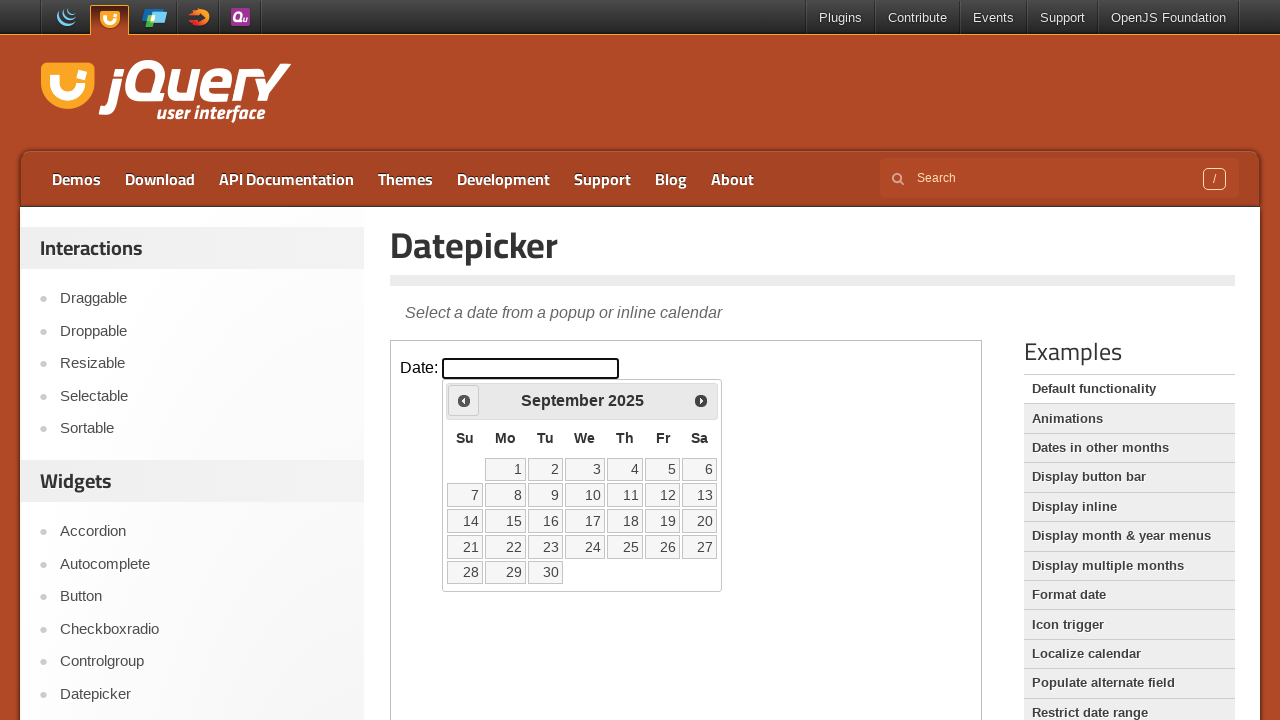

Clicked previous button to navigate backwards (current: September 2025) at (464, 400) on iframe.demo-frame >> internal:control=enter-frame >> span.ui-icon-circle-triangl
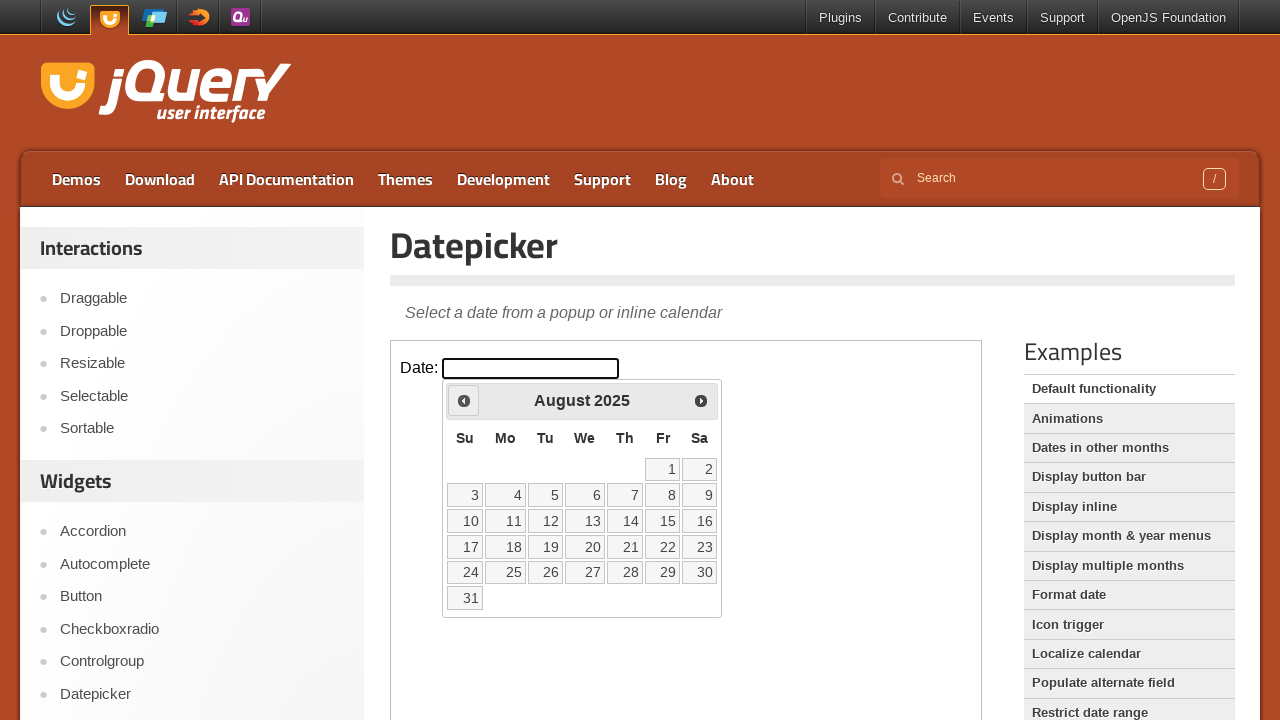

Waited 200ms for calendar to update
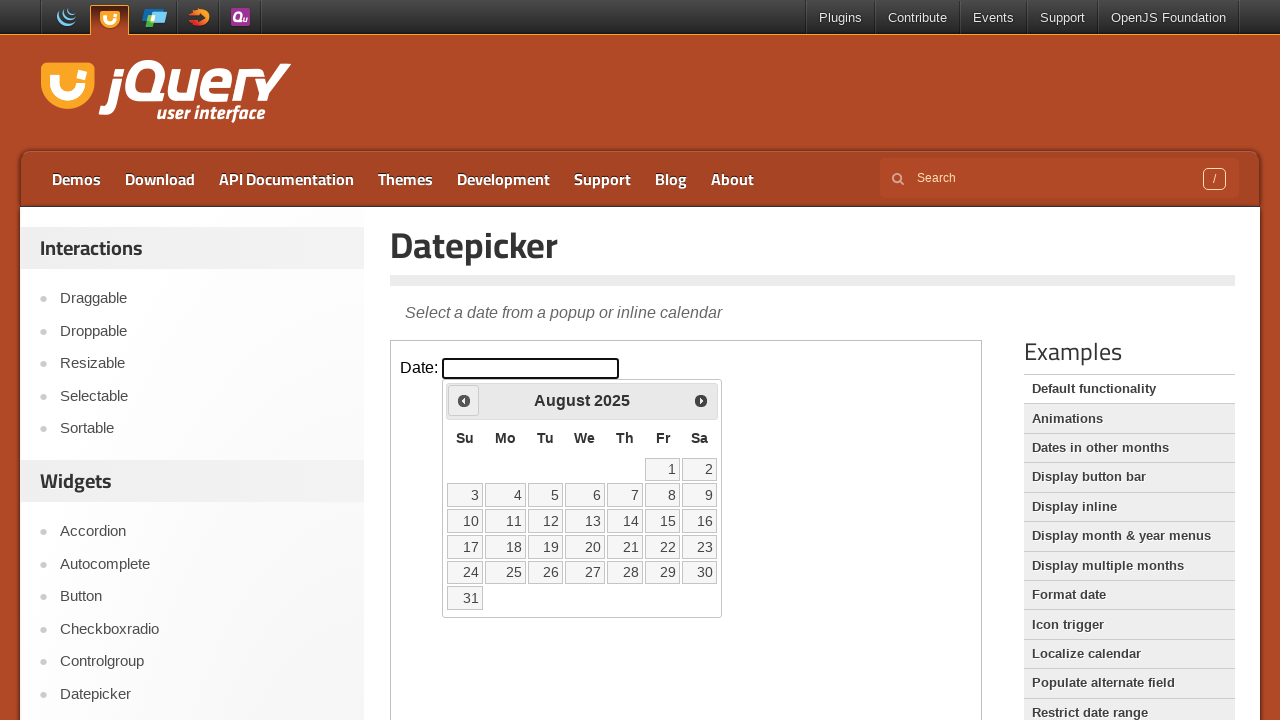

Clicked previous button to navigate backwards (current: August 2025) at (464, 400) on iframe.demo-frame >> internal:control=enter-frame >> span.ui-icon-circle-triangl
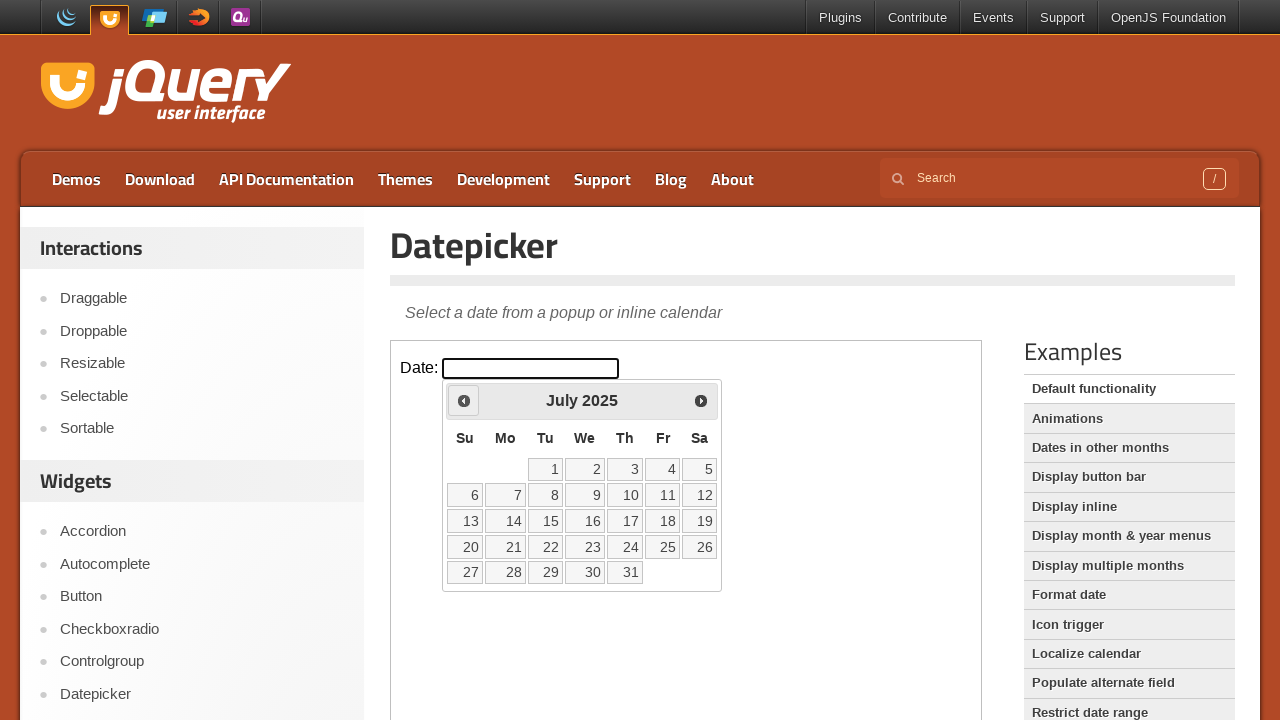

Waited 200ms for calendar to update
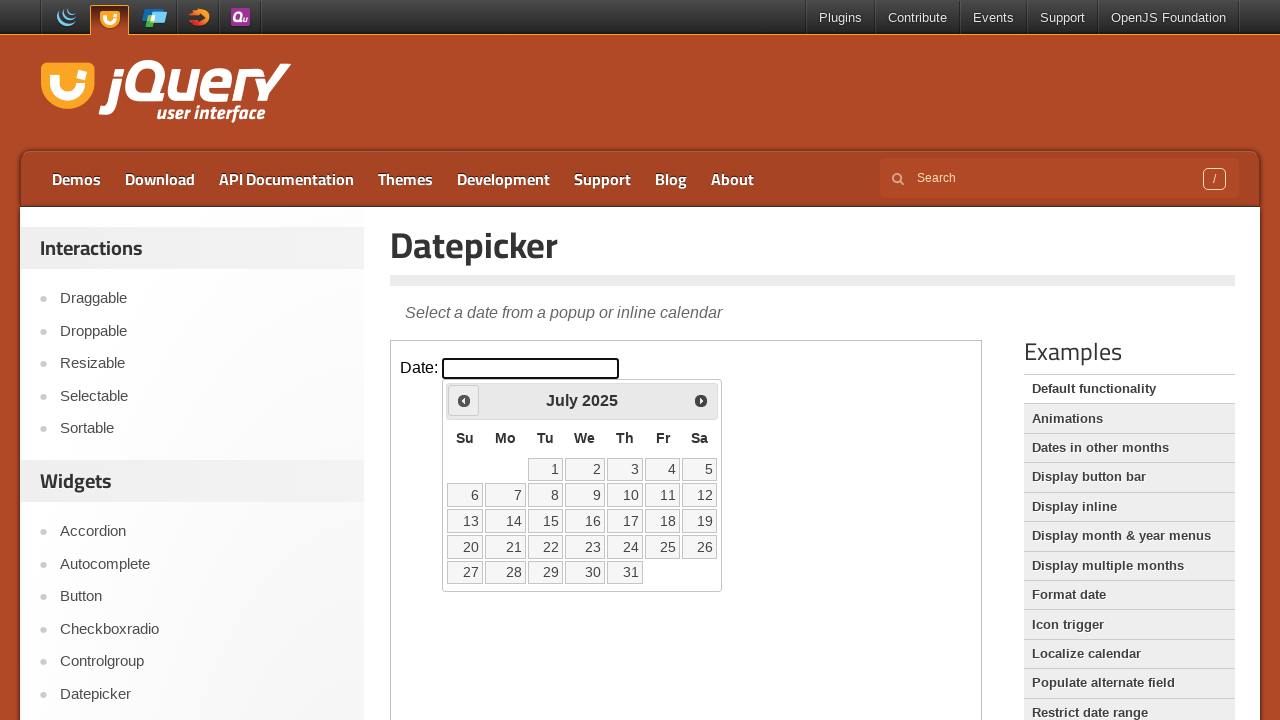

Clicked previous button to navigate backwards (current: July 2025) at (464, 400) on iframe.demo-frame >> internal:control=enter-frame >> span.ui-icon-circle-triangl
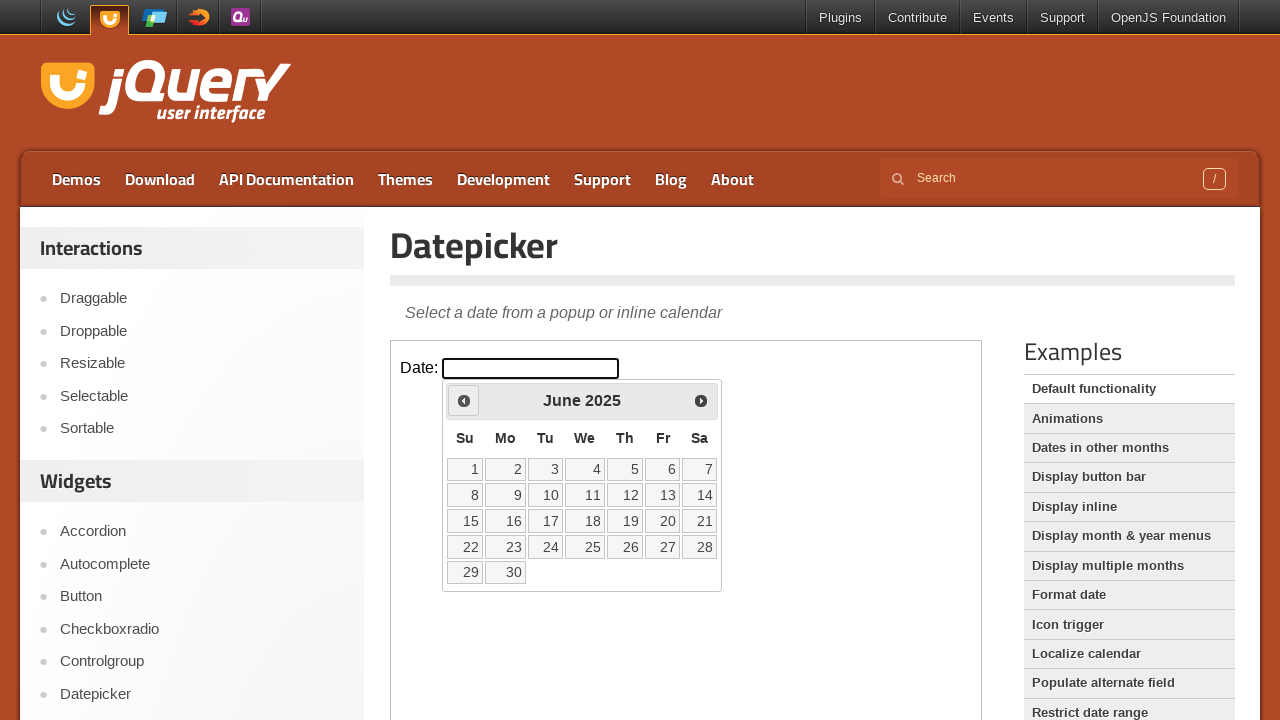

Waited 200ms for calendar to update
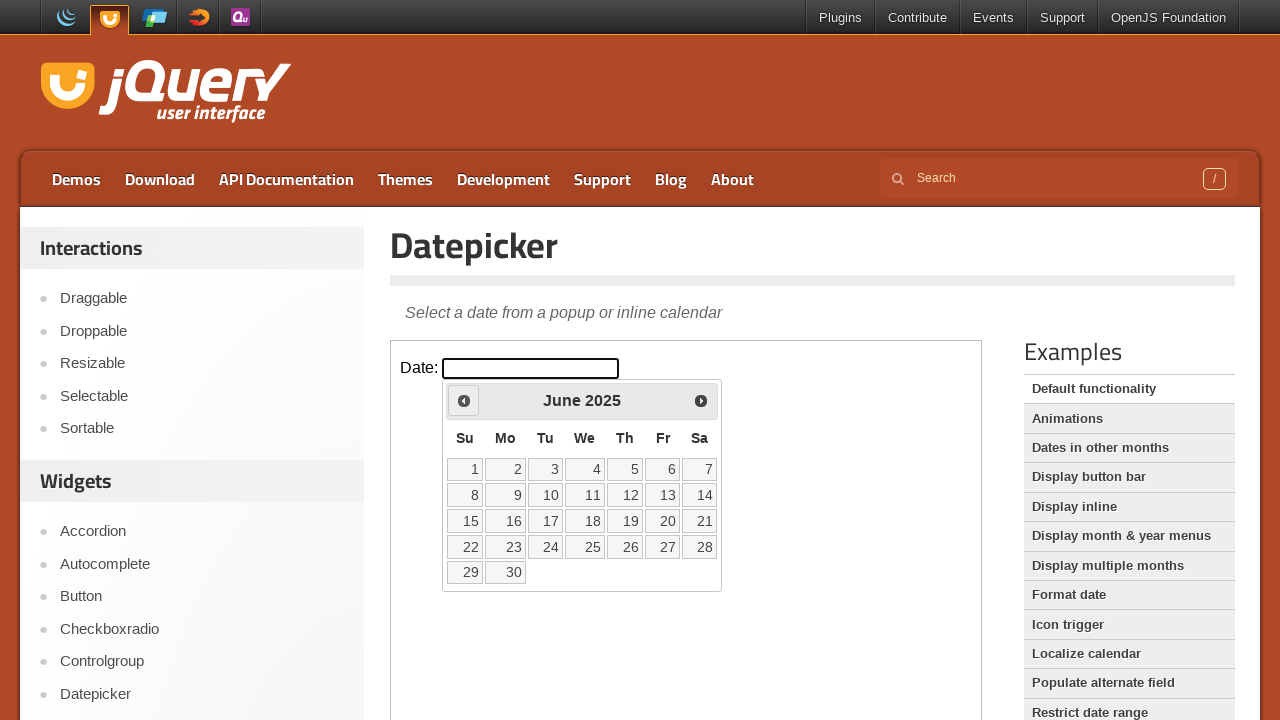

Clicked previous button to navigate backwards (current: June 2025) at (464, 400) on iframe.demo-frame >> internal:control=enter-frame >> span.ui-icon-circle-triangl
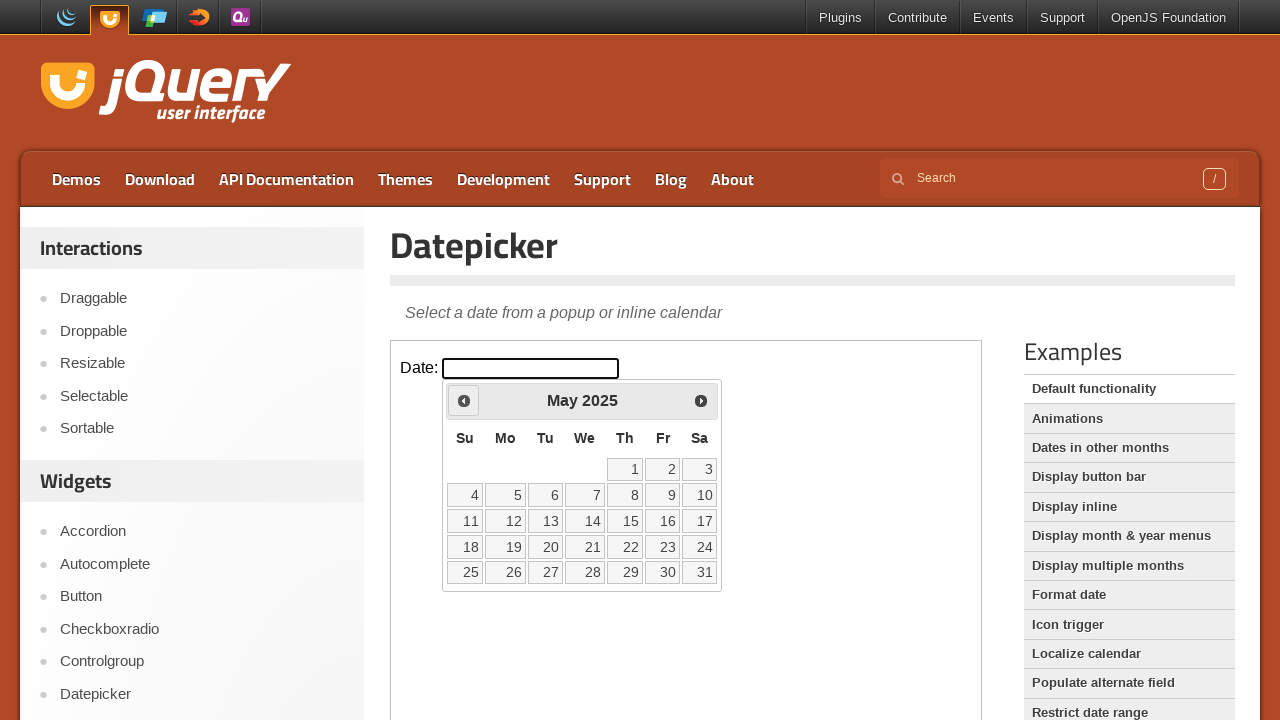

Waited 200ms for calendar to update
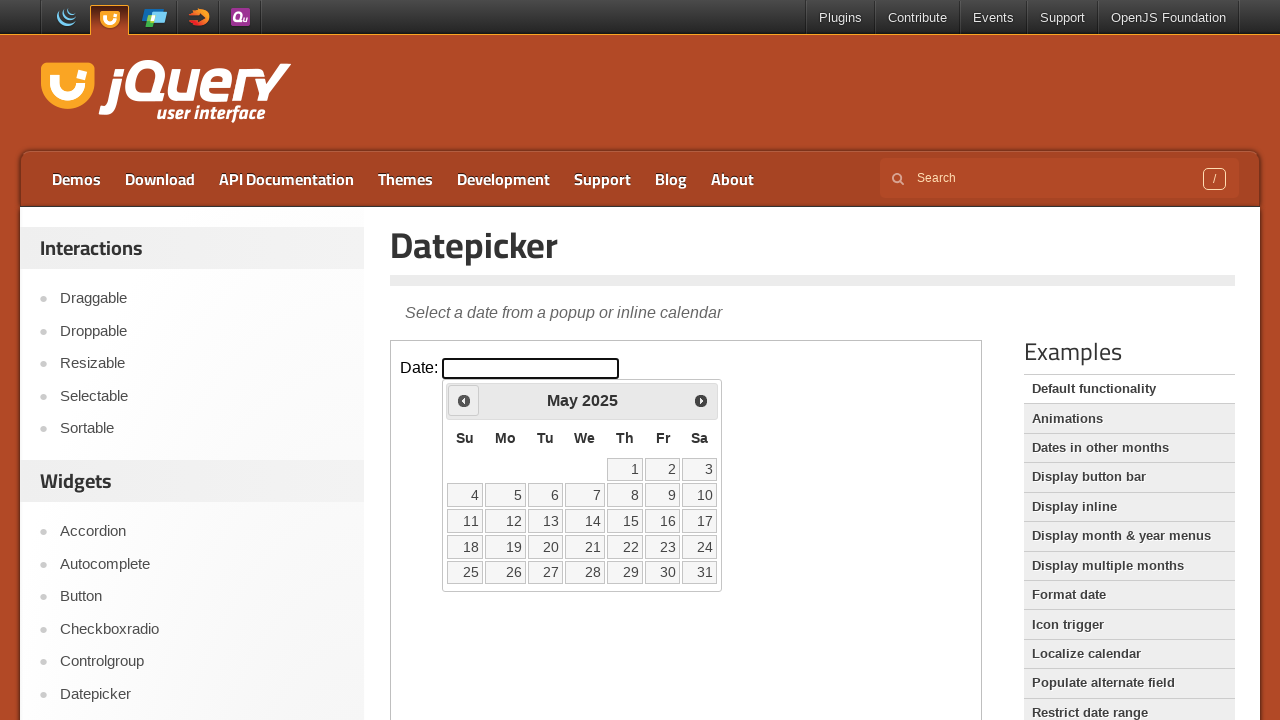

Clicked previous button to navigate backwards (current: May 2025) at (464, 400) on iframe.demo-frame >> internal:control=enter-frame >> span.ui-icon-circle-triangl
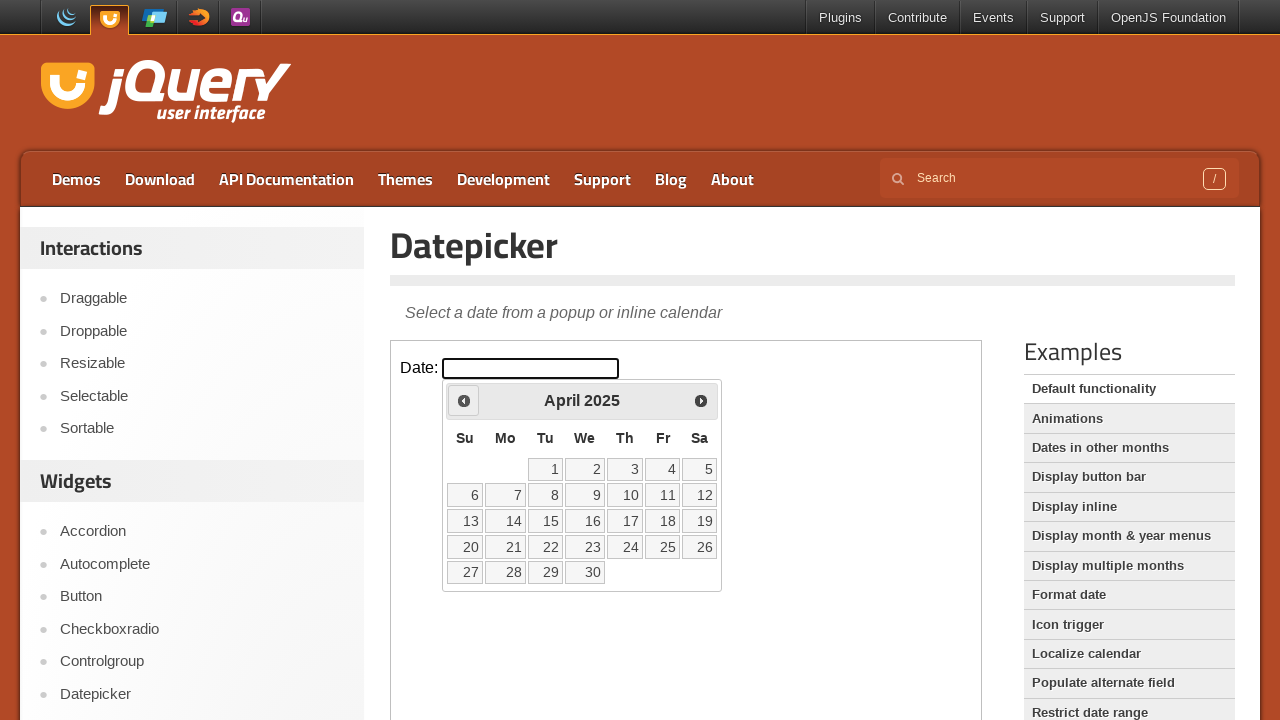

Waited 200ms for calendar to update
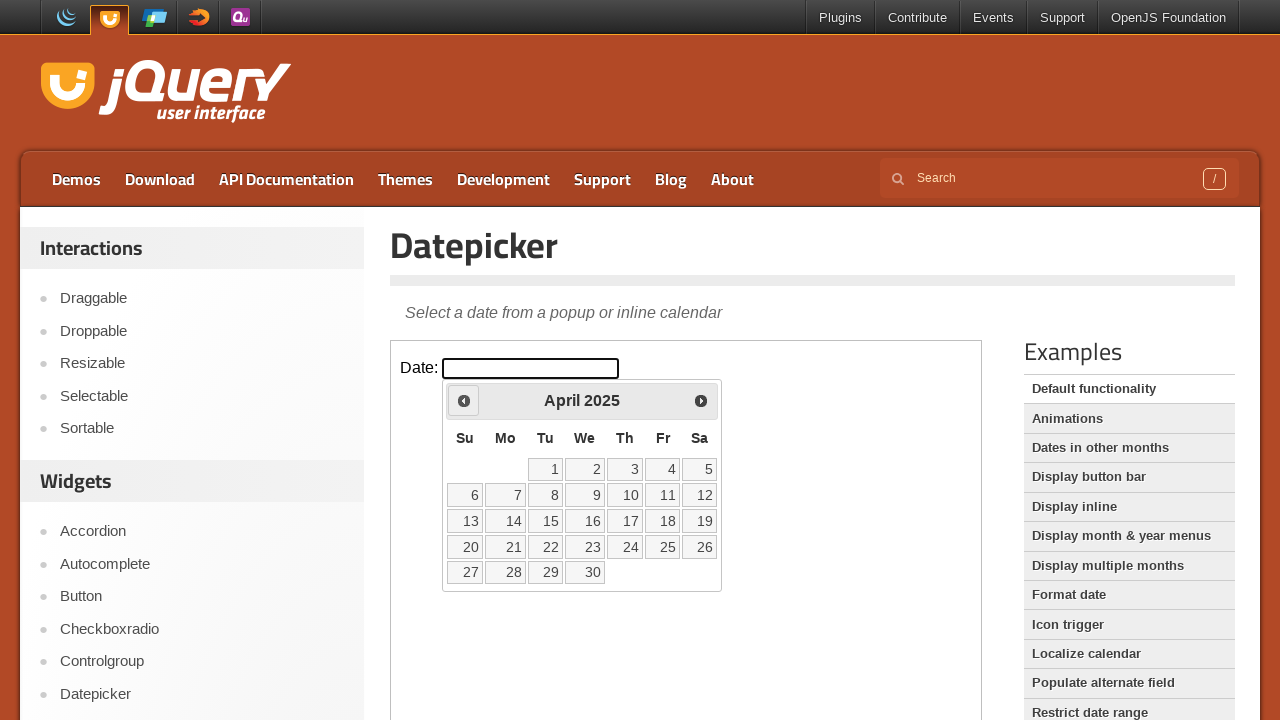

Clicked previous button to navigate backwards (current: April 2025) at (464, 400) on iframe.demo-frame >> internal:control=enter-frame >> span.ui-icon-circle-triangl
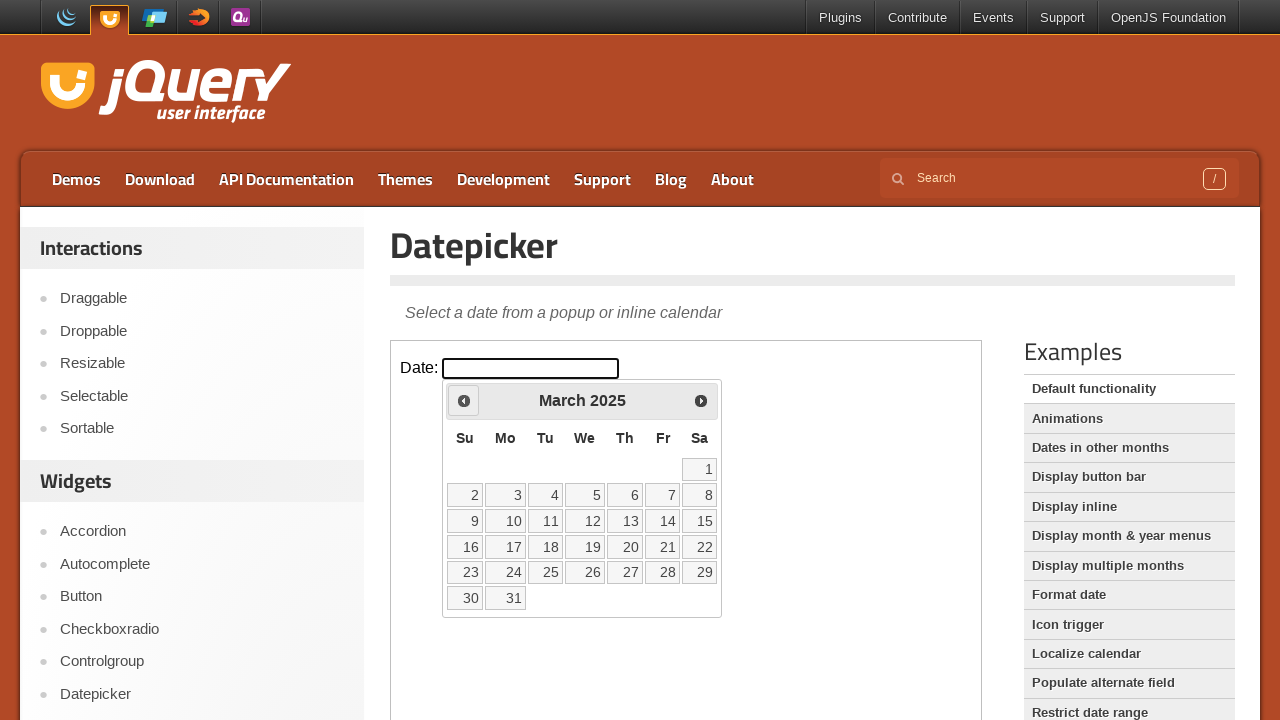

Waited 200ms for calendar to update
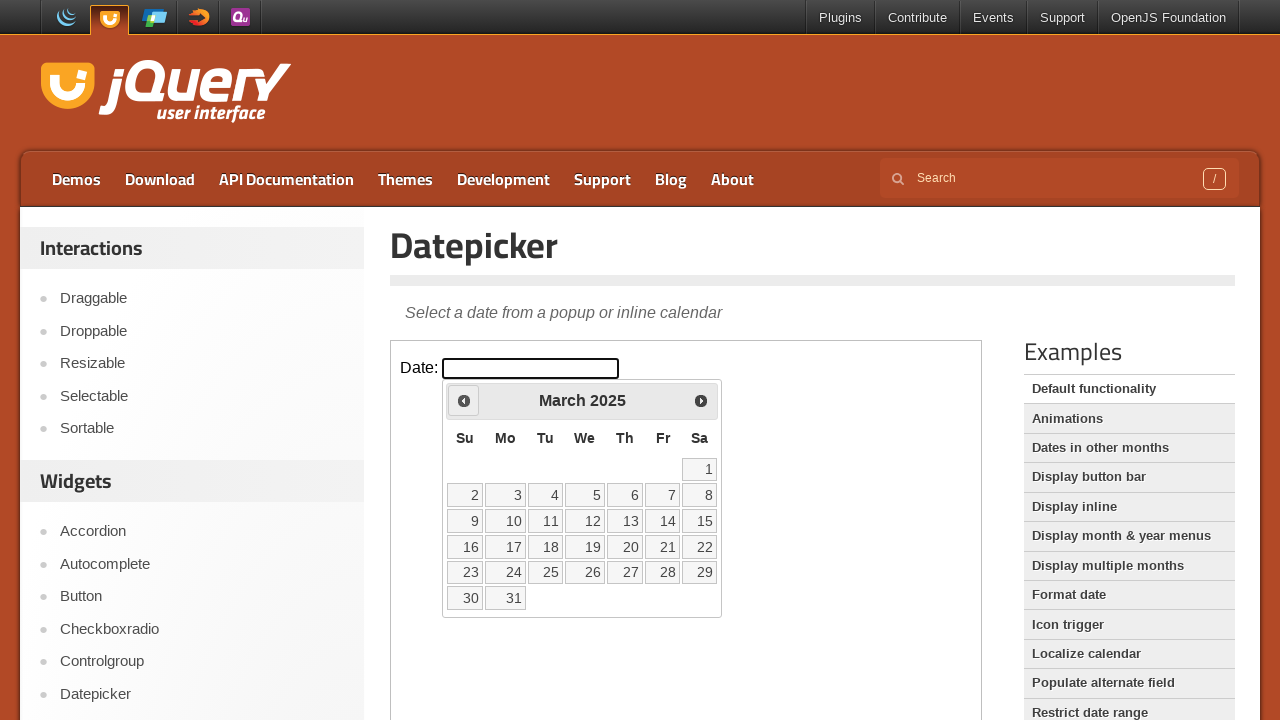

Clicked previous button to navigate backwards (current: March 2025) at (464, 400) on iframe.demo-frame >> internal:control=enter-frame >> span.ui-icon-circle-triangl
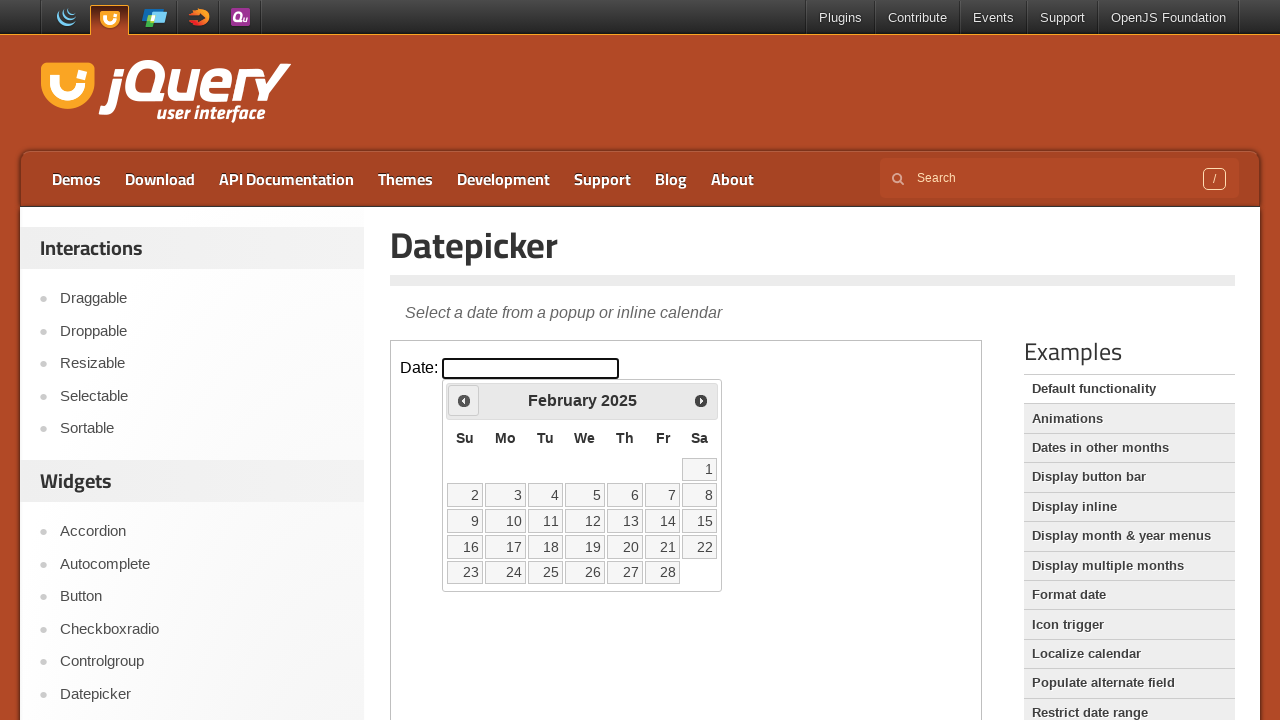

Waited 200ms for calendar to update
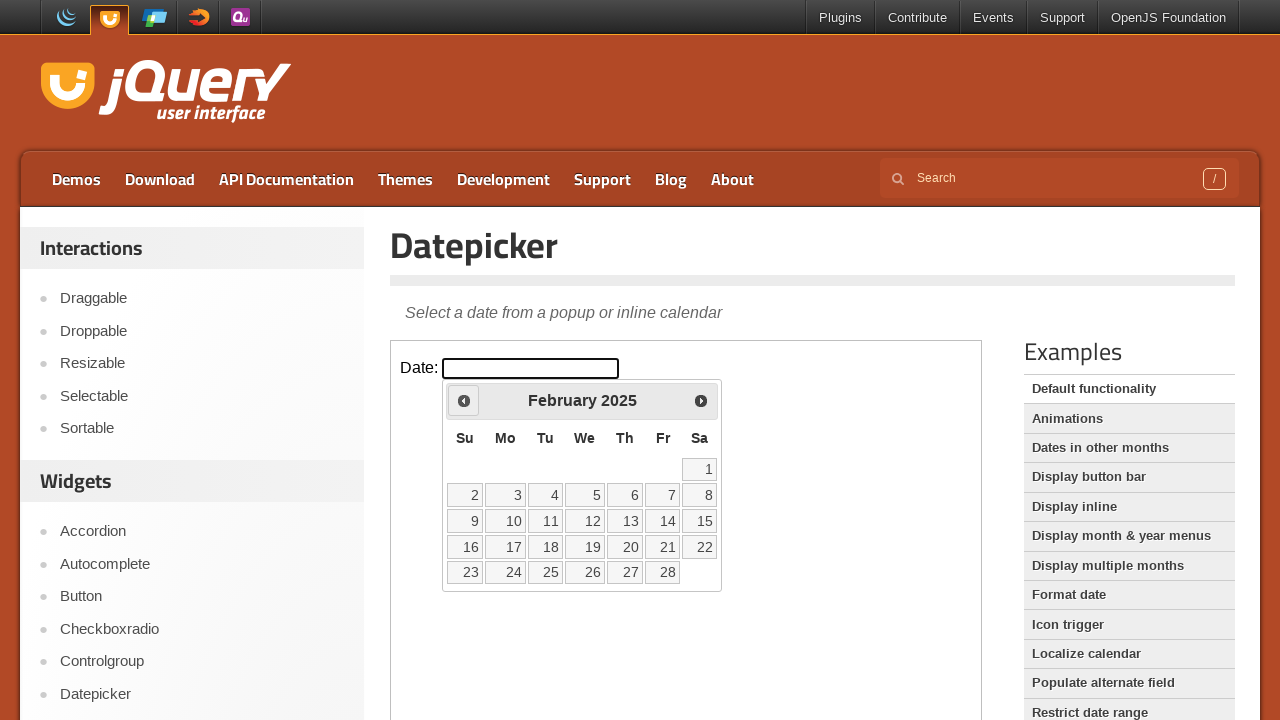

Clicked previous button to navigate backwards (current: February 2025) at (464, 400) on iframe.demo-frame >> internal:control=enter-frame >> span.ui-icon-circle-triangl
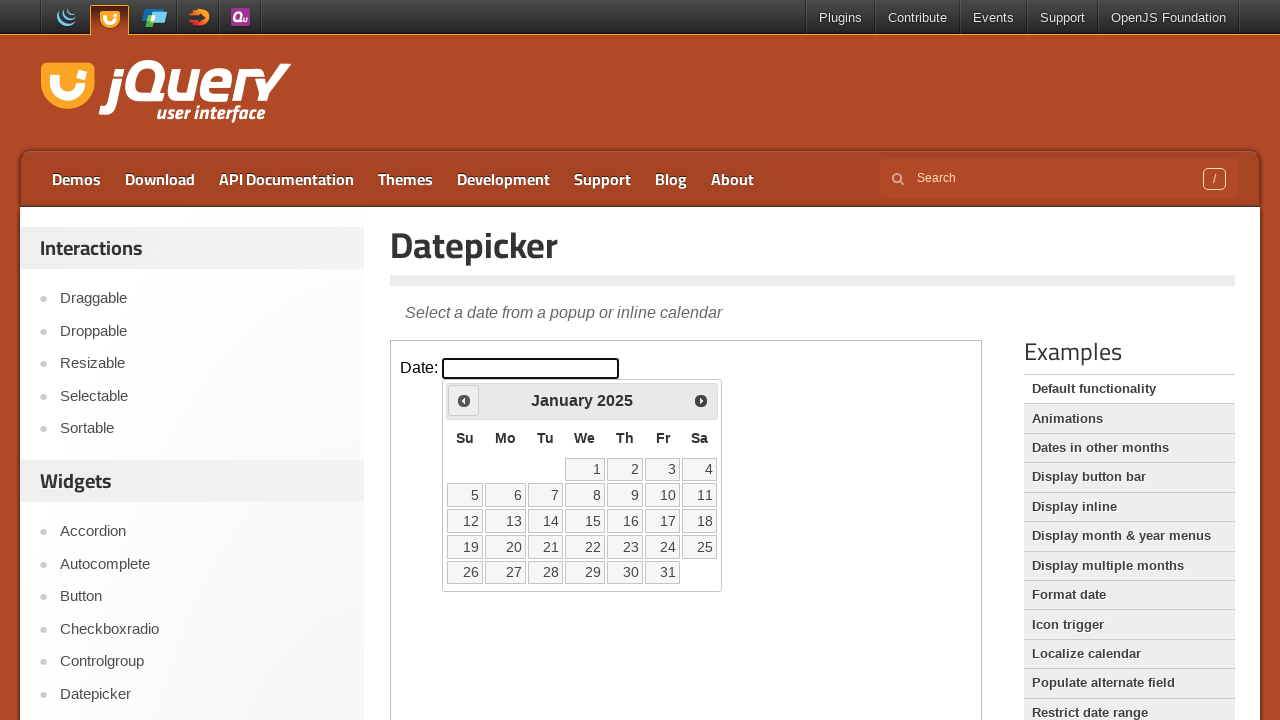

Waited 200ms for calendar to update
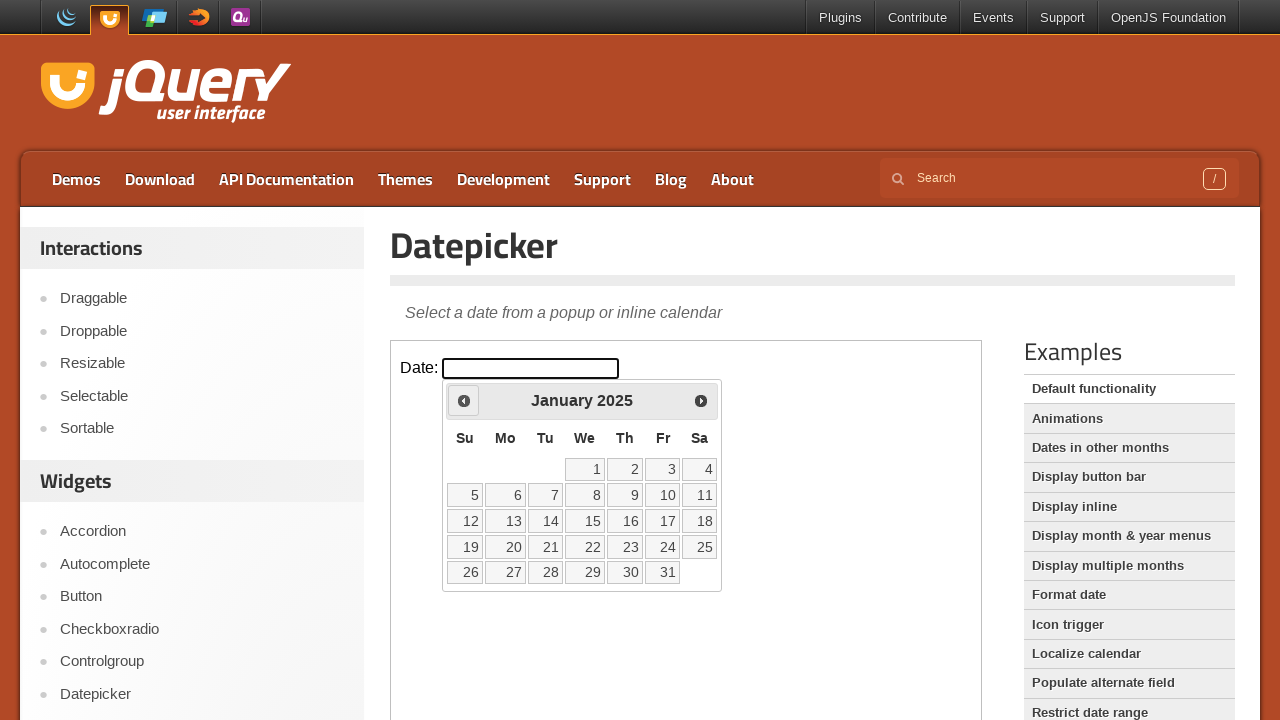

Clicked previous button to navigate backwards (current: January 2025) at (464, 400) on iframe.demo-frame >> internal:control=enter-frame >> span.ui-icon-circle-triangl
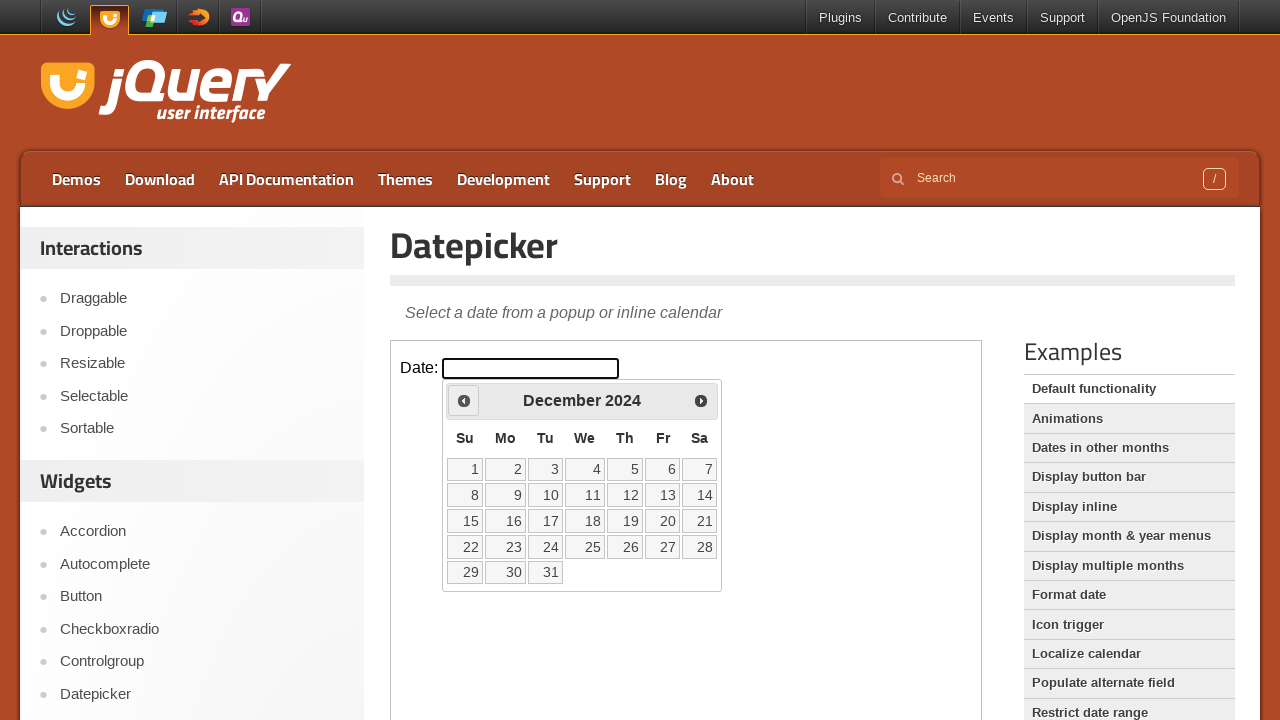

Waited 200ms for calendar to update
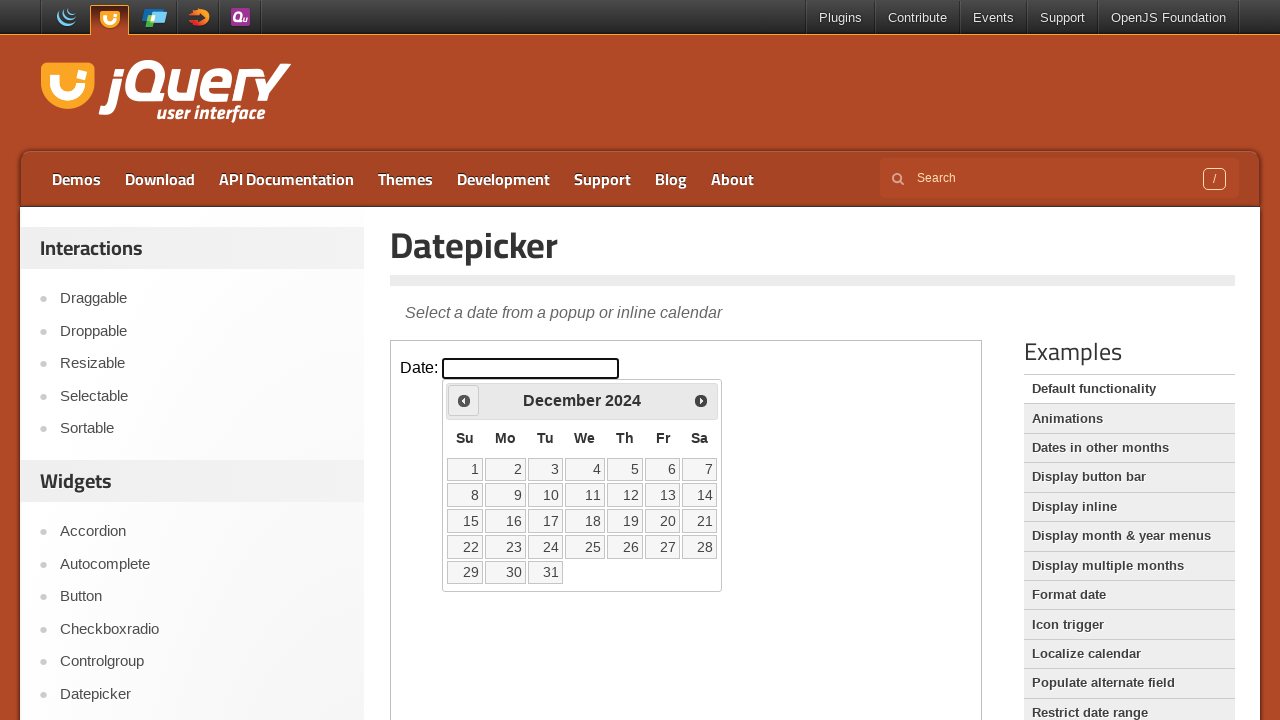

Clicked previous button to navigate backwards (current: December 2024) at (464, 400) on iframe.demo-frame >> internal:control=enter-frame >> span.ui-icon-circle-triangl
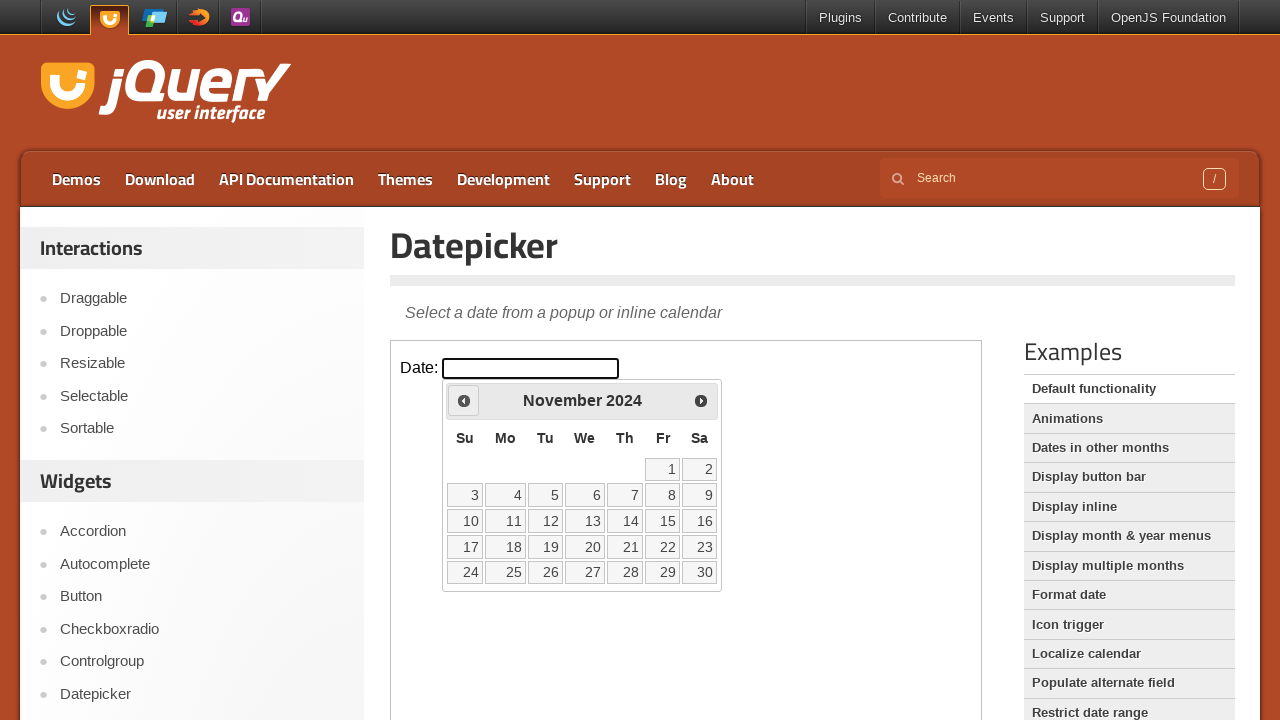

Waited 200ms for calendar to update
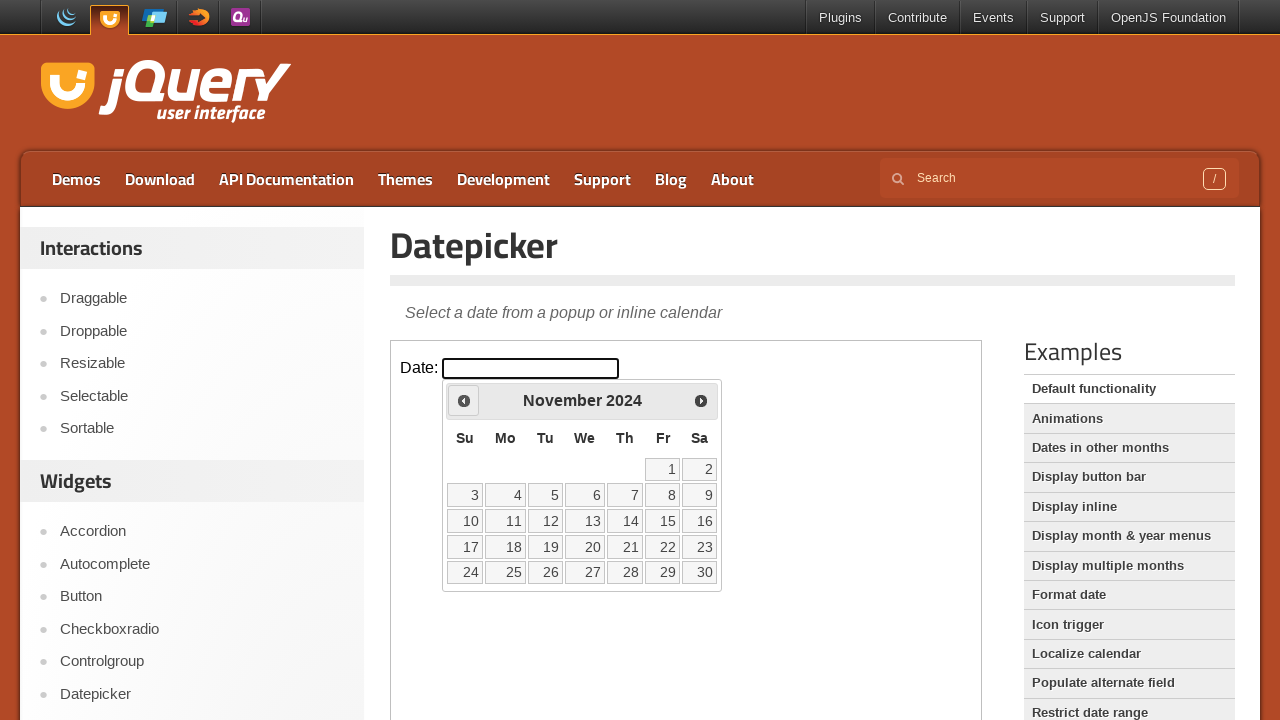

Clicked previous button to navigate backwards (current: November 2024) at (464, 400) on iframe.demo-frame >> internal:control=enter-frame >> span.ui-icon-circle-triangl
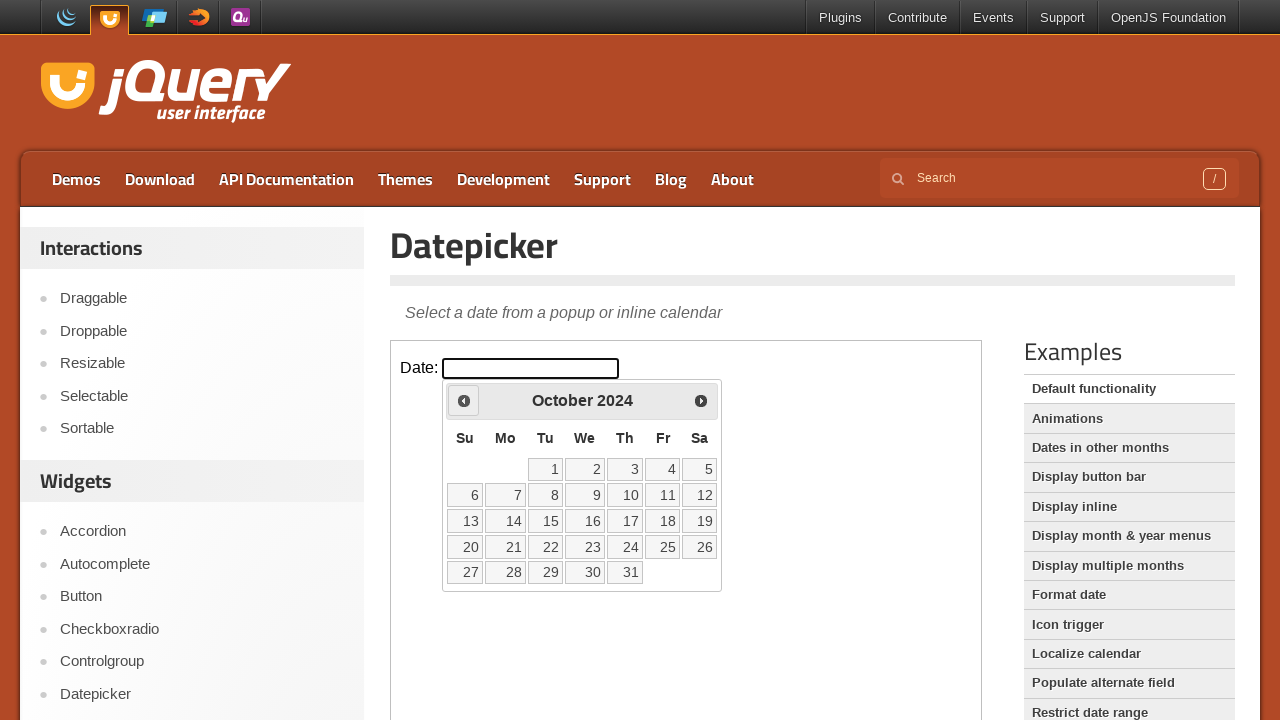

Waited 200ms for calendar to update
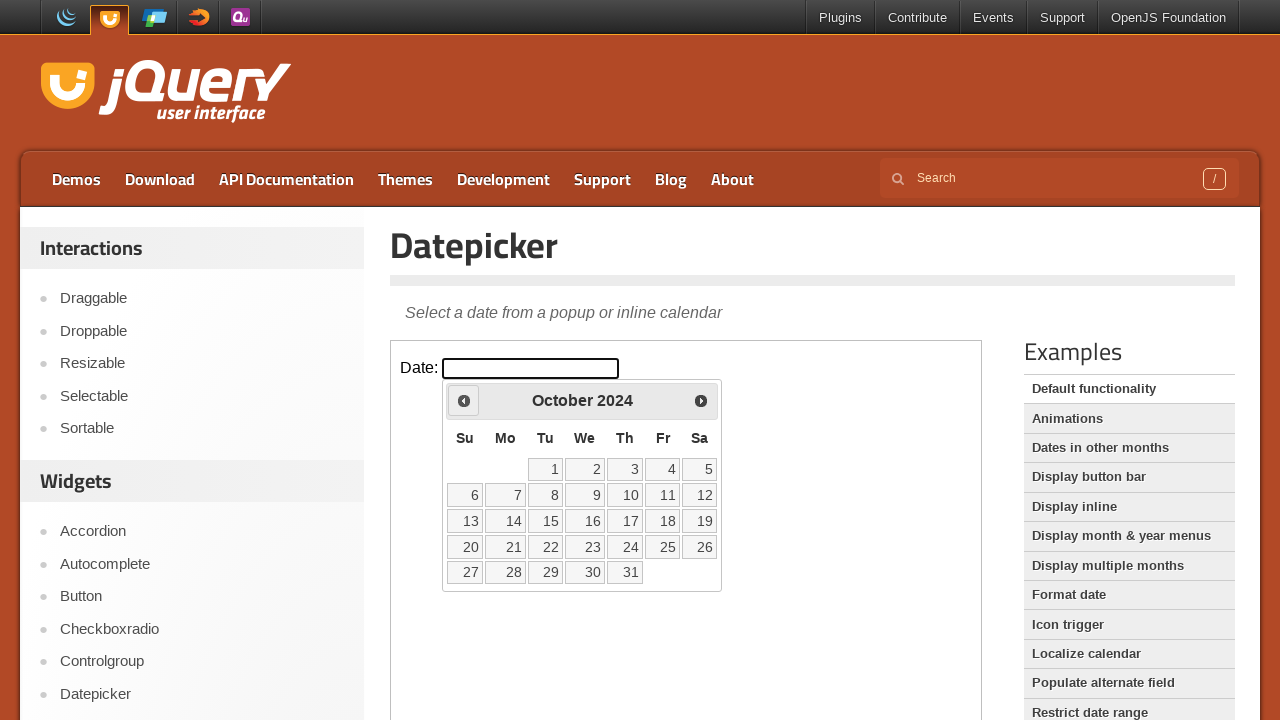

Clicked previous button to navigate backwards (current: October 2024) at (464, 400) on iframe.demo-frame >> internal:control=enter-frame >> span.ui-icon-circle-triangl
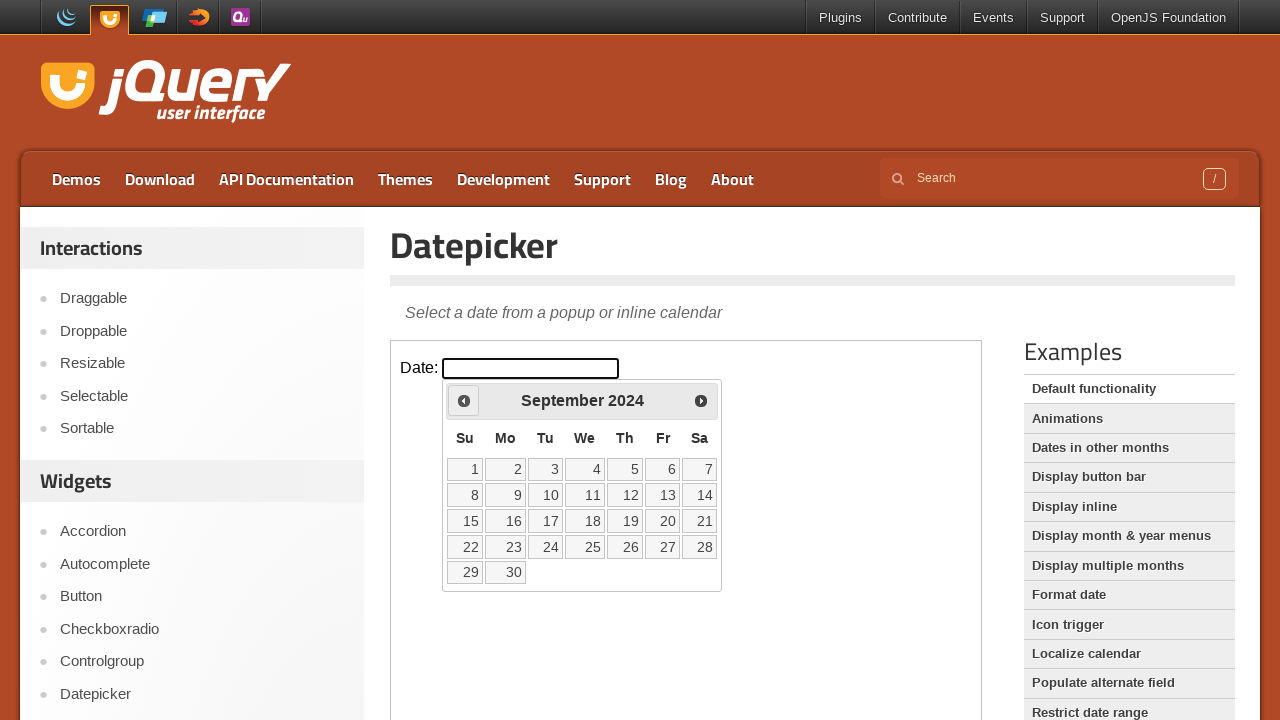

Waited 200ms for calendar to update
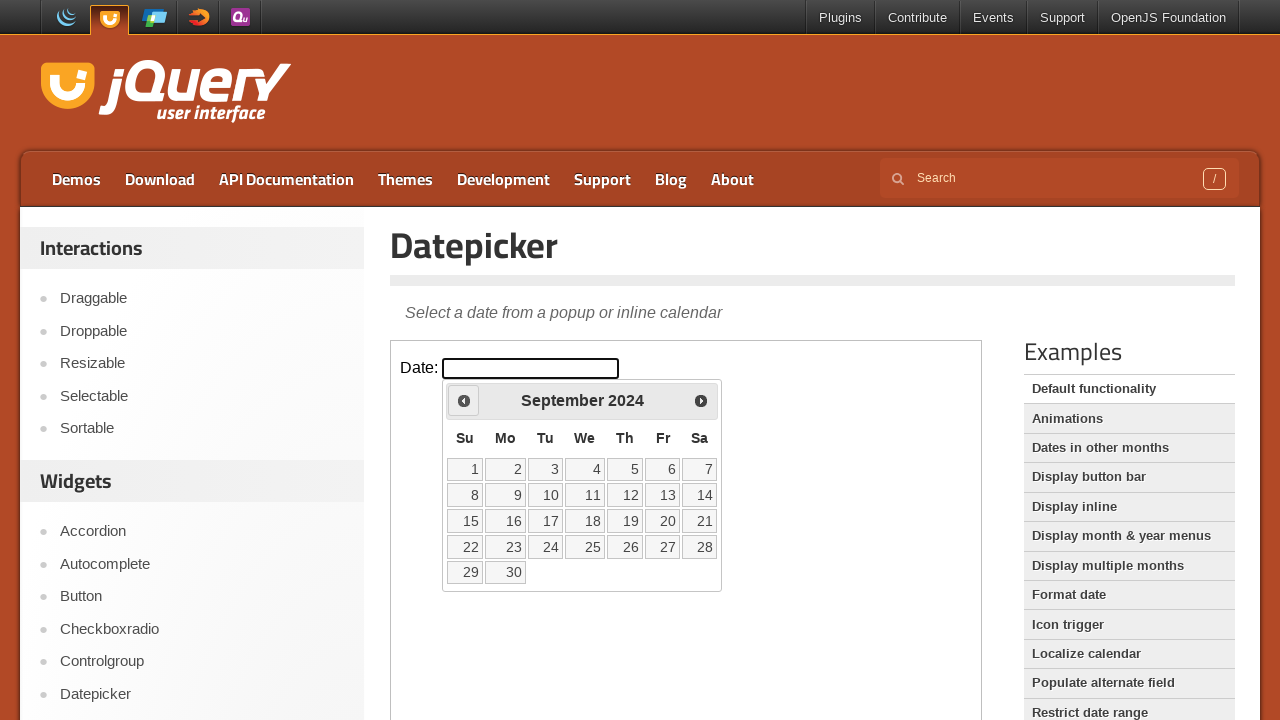

Clicked previous button to navigate backwards (current: September 2024) at (464, 400) on iframe.demo-frame >> internal:control=enter-frame >> span.ui-icon-circle-triangl
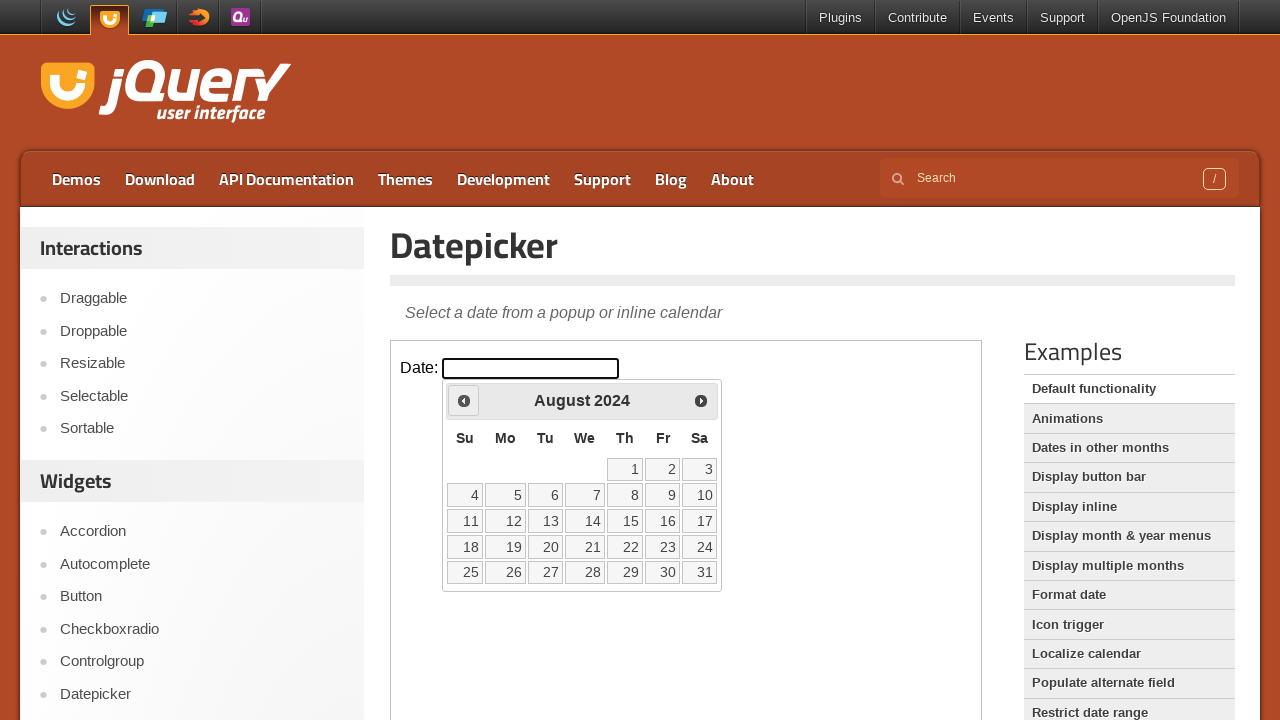

Waited 200ms for calendar to update
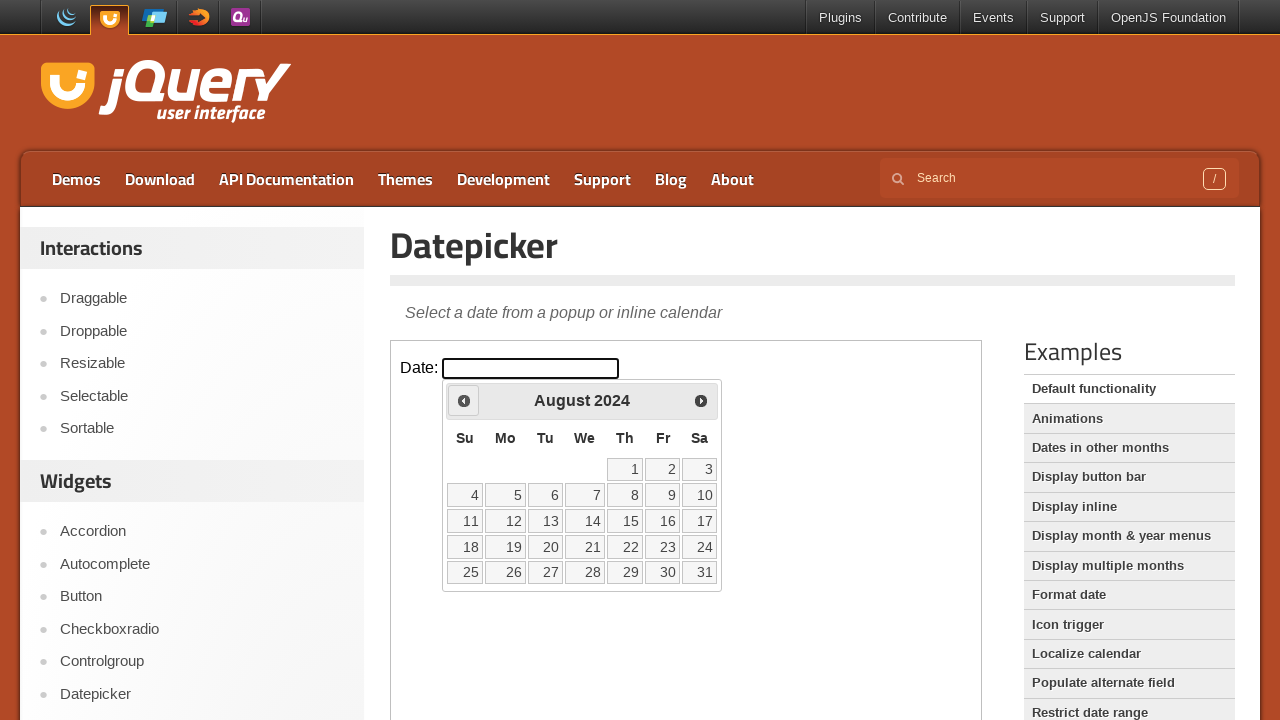

Clicked previous button to navigate backwards (current: August 2024) at (464, 400) on iframe.demo-frame >> internal:control=enter-frame >> span.ui-icon-circle-triangl
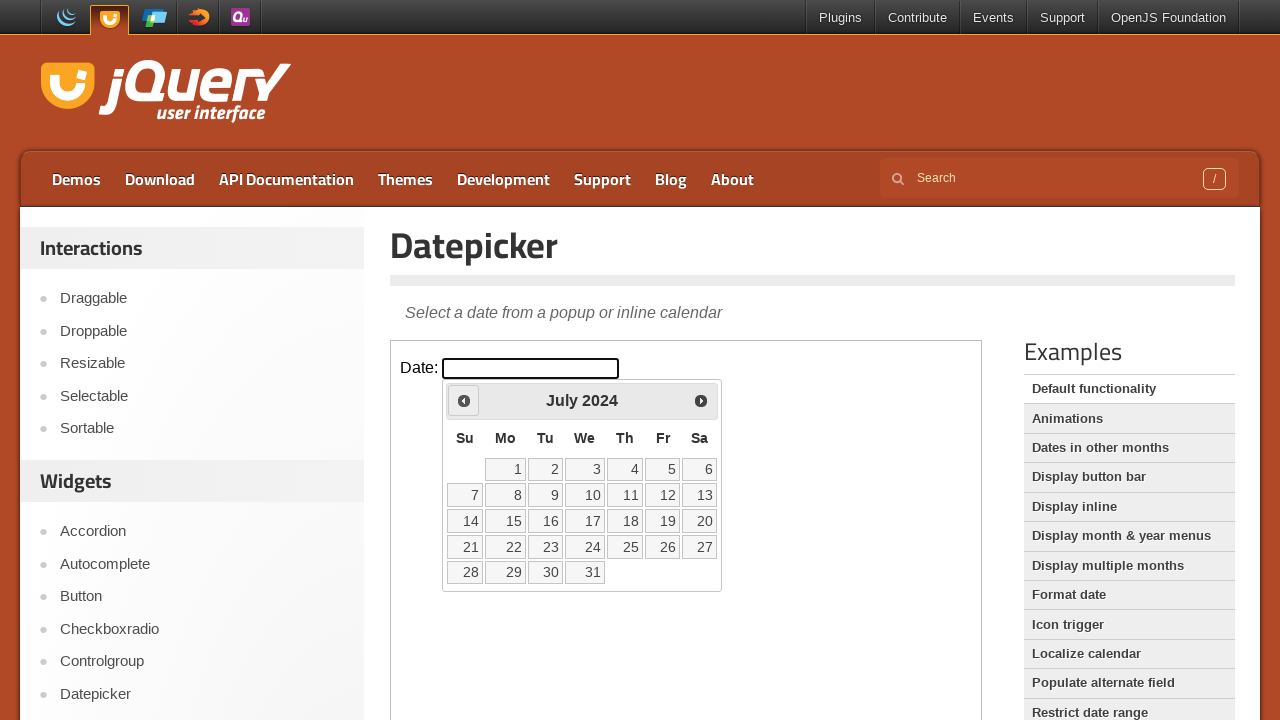

Waited 200ms for calendar to update
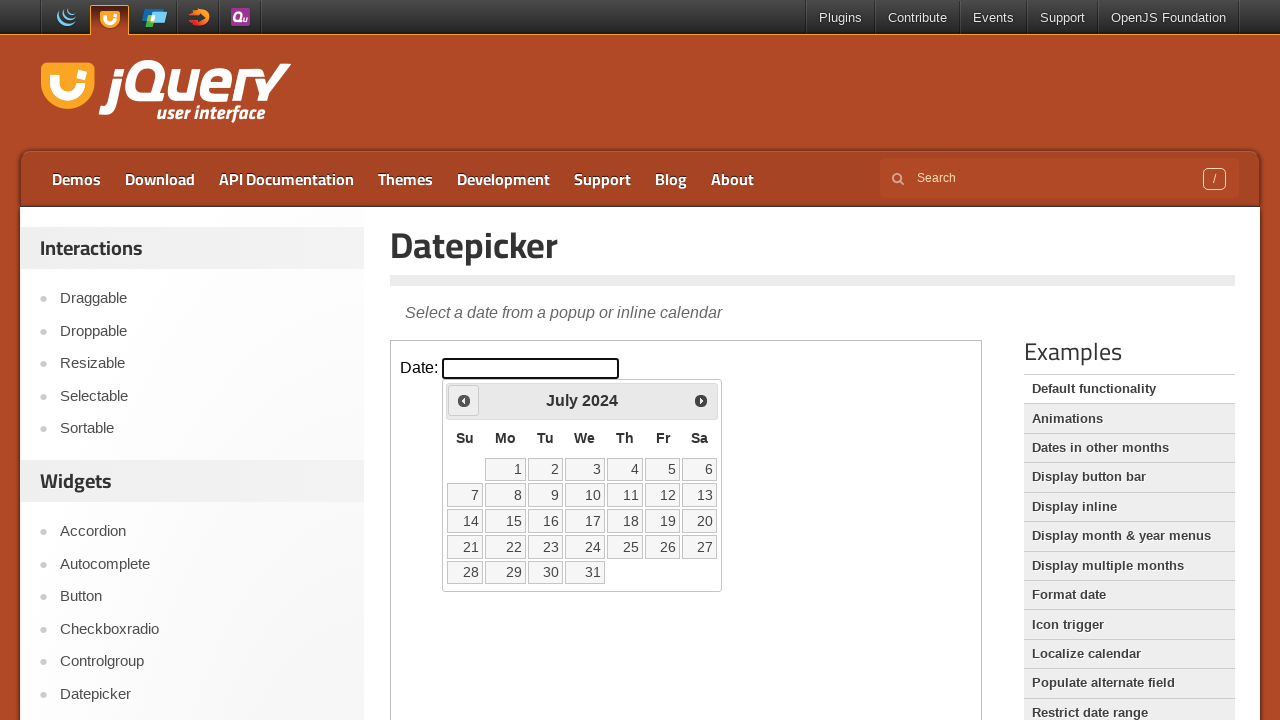

Clicked previous button to navigate backwards (current: July 2024) at (464, 400) on iframe.demo-frame >> internal:control=enter-frame >> span.ui-icon-circle-triangl
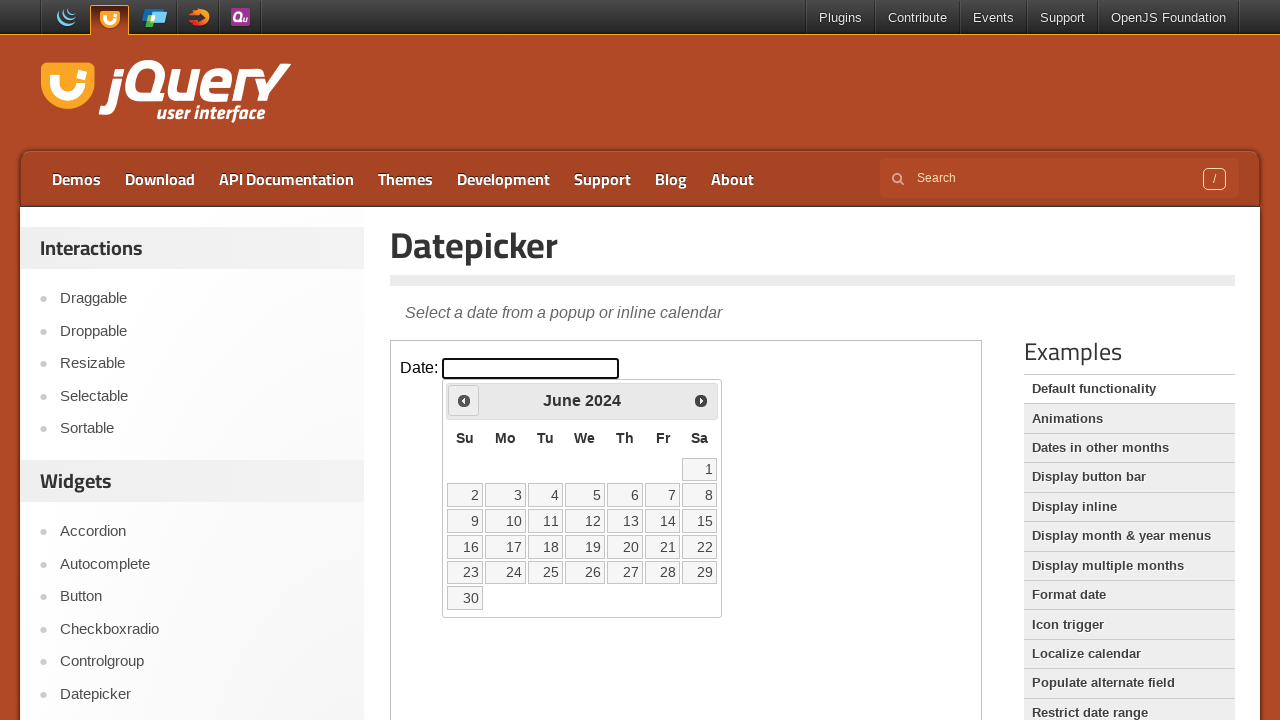

Waited 200ms for calendar to update
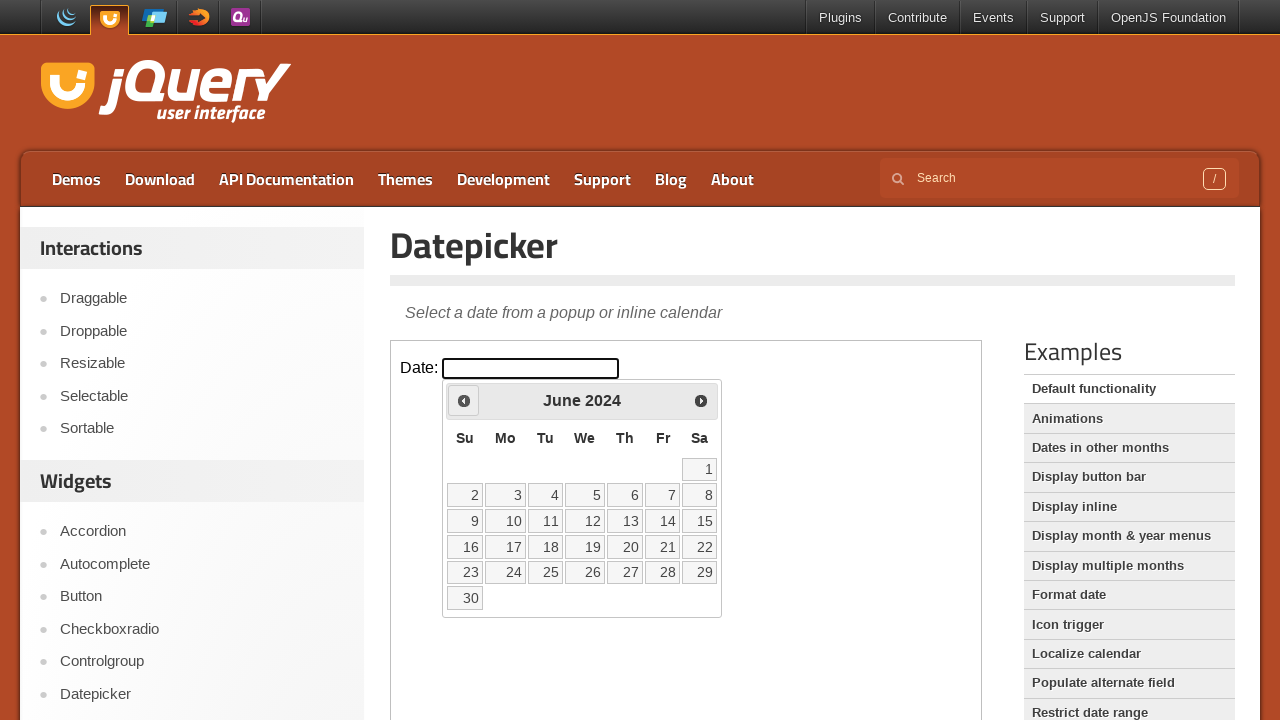

Clicked previous button to navigate backwards (current: June 2024) at (464, 400) on iframe.demo-frame >> internal:control=enter-frame >> span.ui-icon-circle-triangl
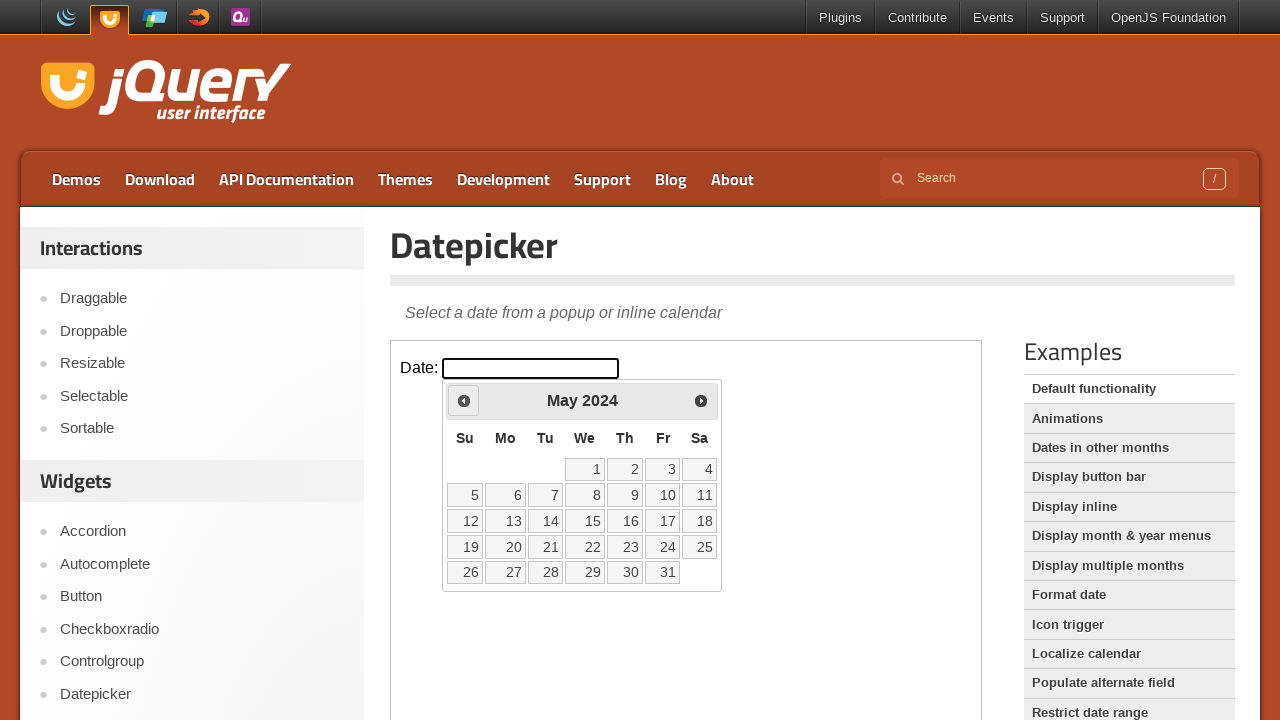

Waited 200ms for calendar to update
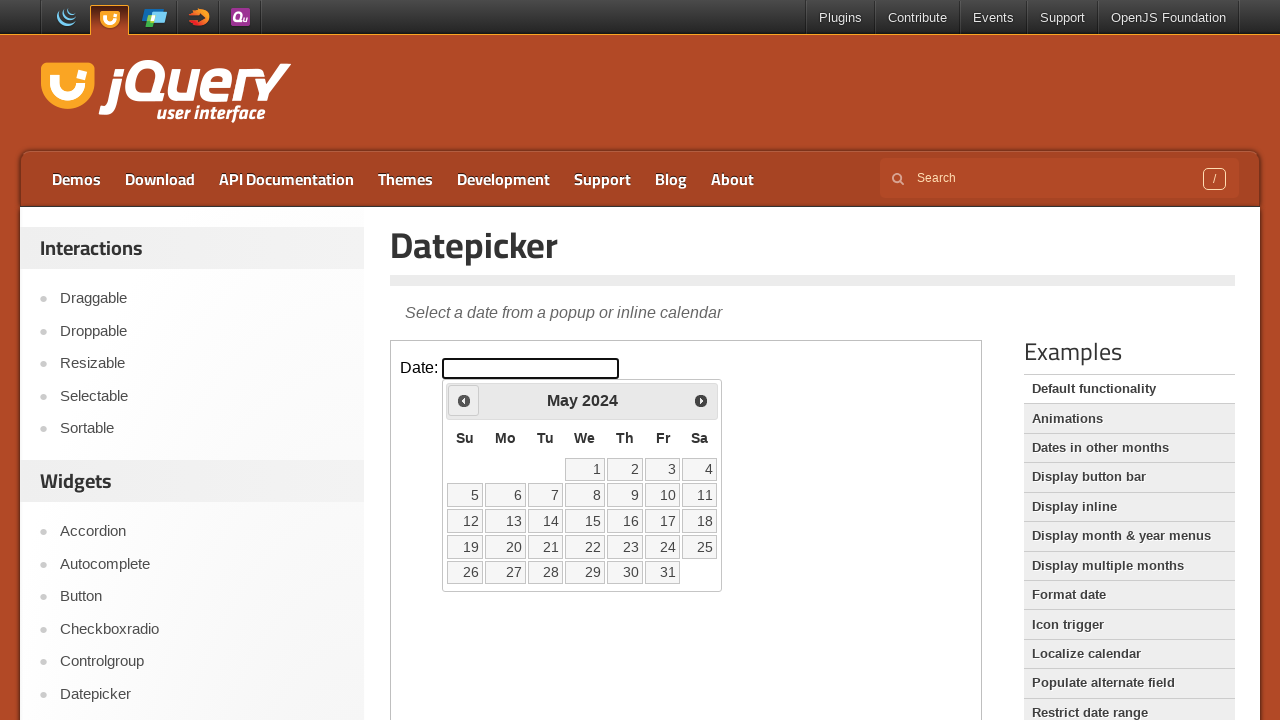

Clicked previous button to navigate backwards (current: May 2024) at (464, 400) on iframe.demo-frame >> internal:control=enter-frame >> span.ui-icon-circle-triangl
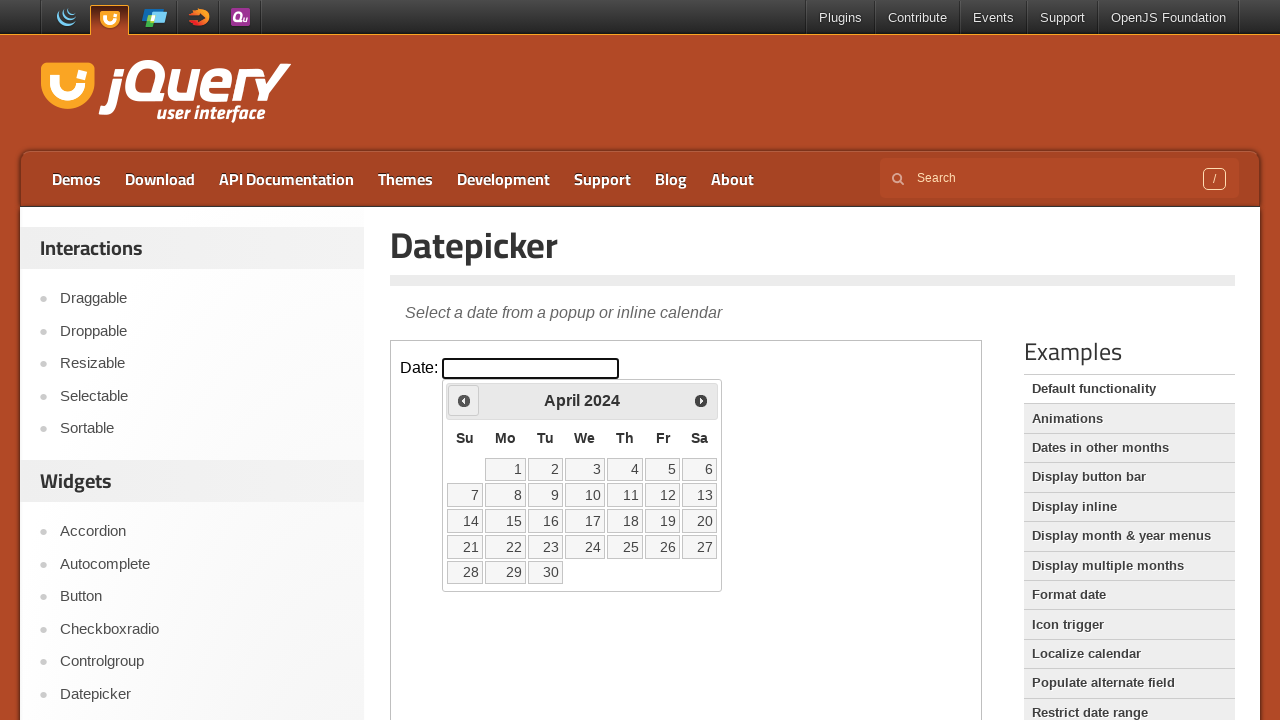

Waited 200ms for calendar to update
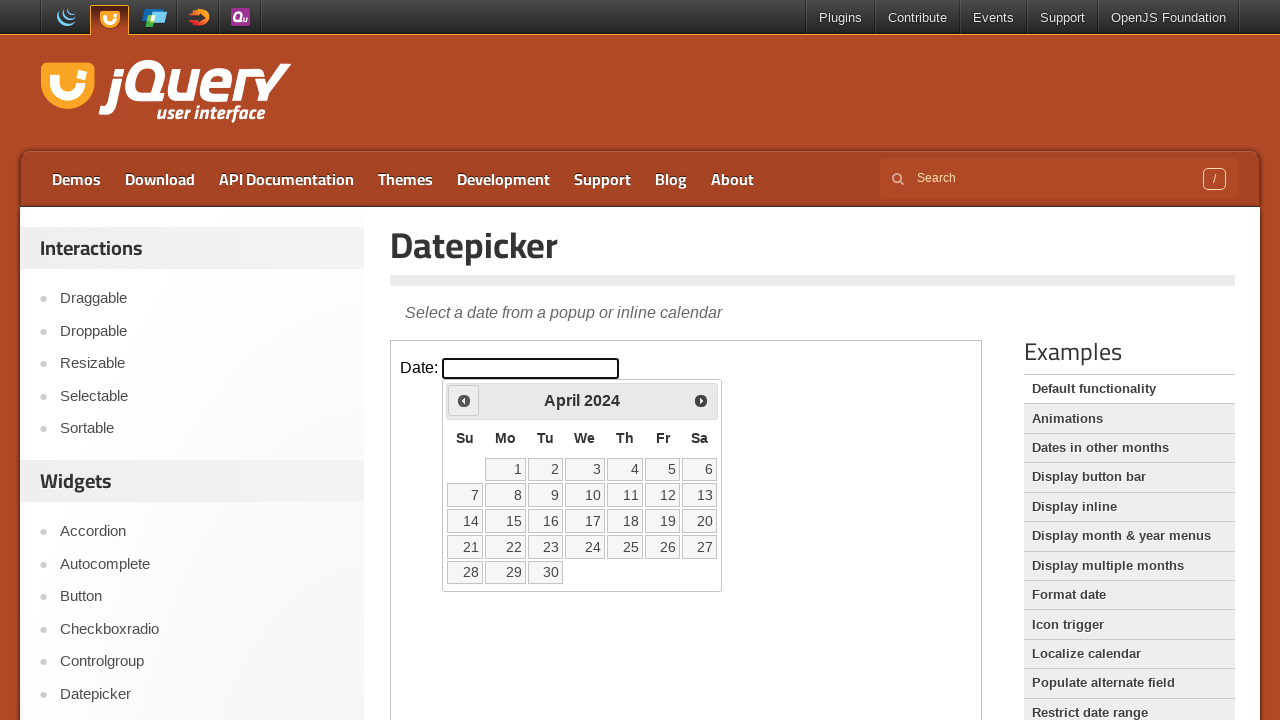

Clicked previous button to navigate backwards (current: April 2024) at (464, 400) on iframe.demo-frame >> internal:control=enter-frame >> span.ui-icon-circle-triangl
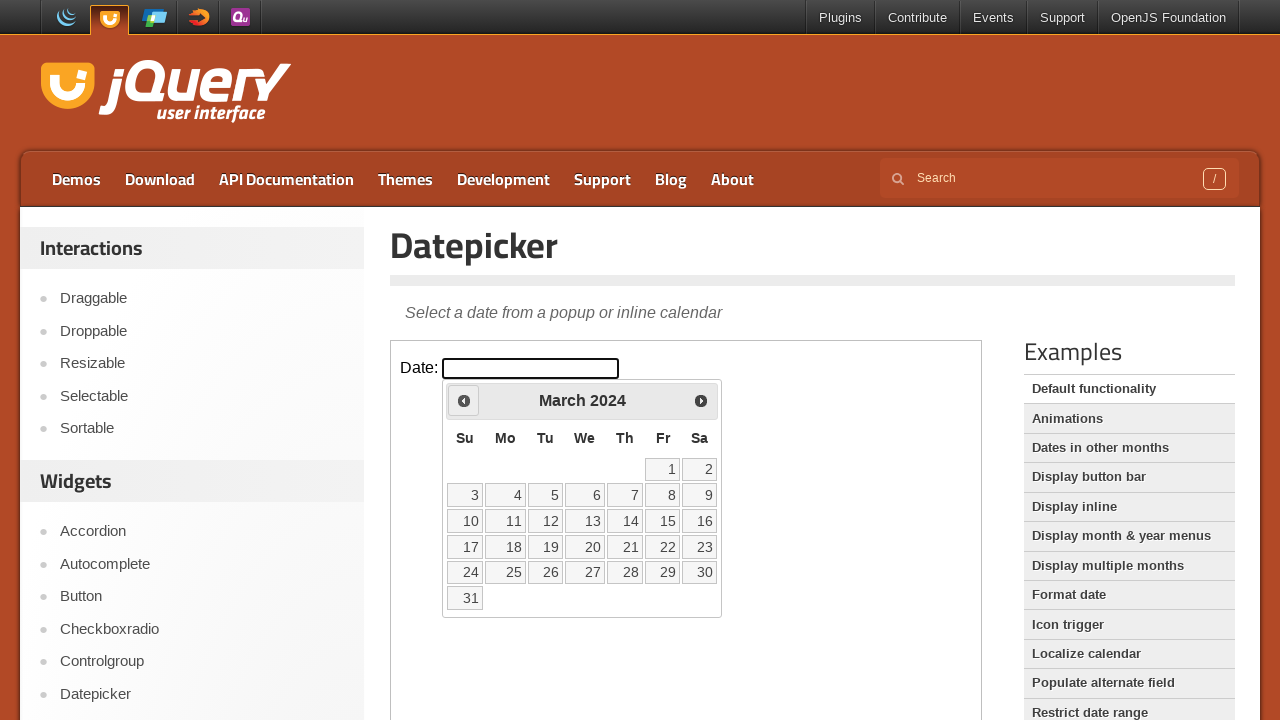

Waited 200ms for calendar to update
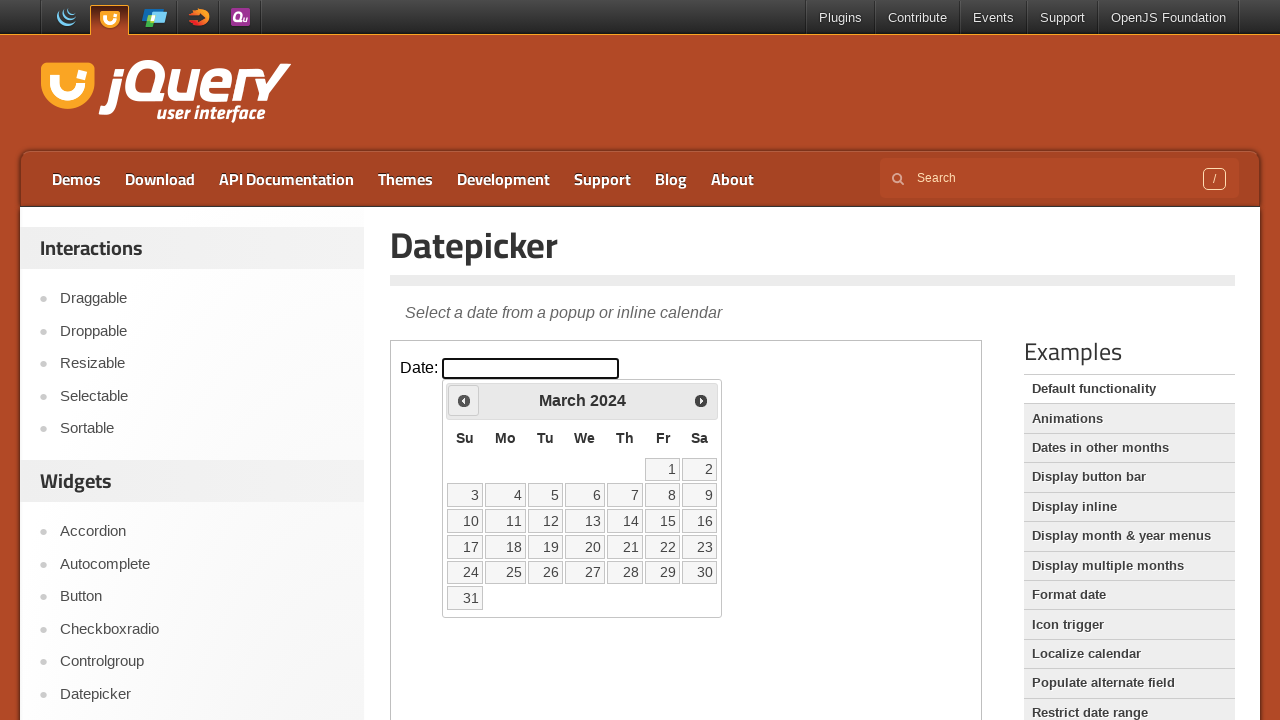

Clicked previous button to navigate backwards (current: March 2024) at (464, 400) on iframe.demo-frame >> internal:control=enter-frame >> span.ui-icon-circle-triangl
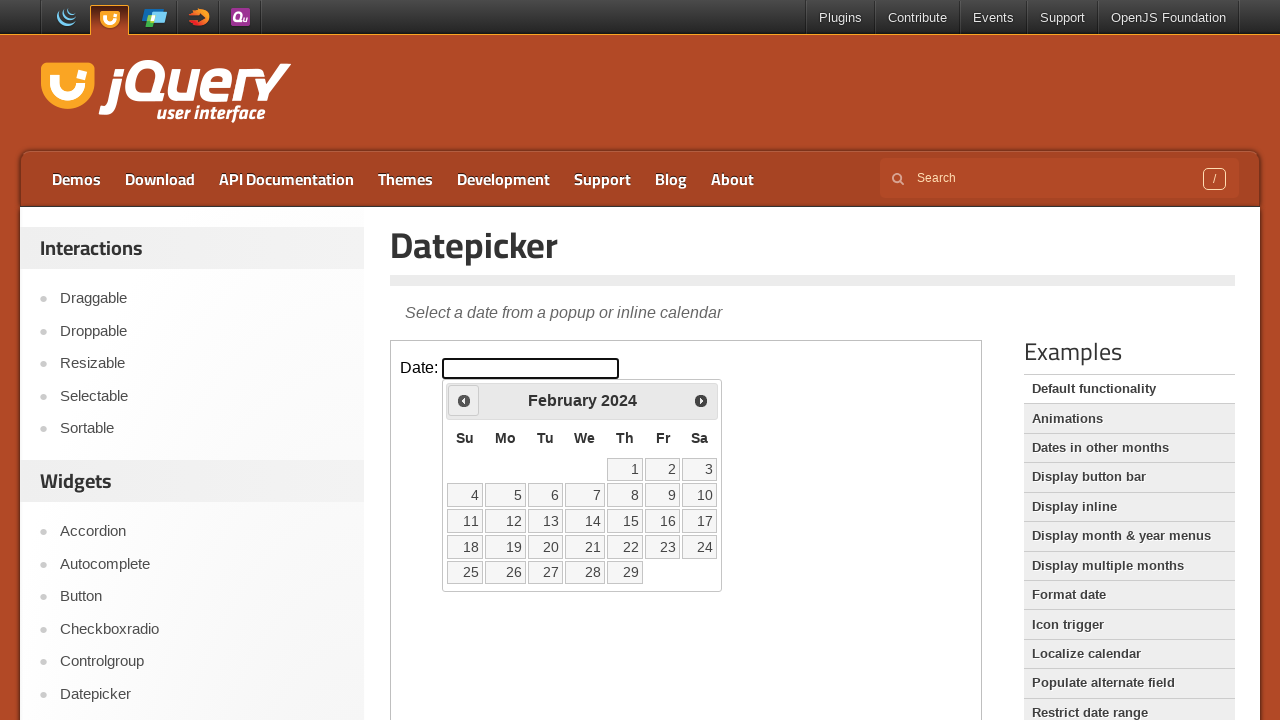

Waited 200ms for calendar to update
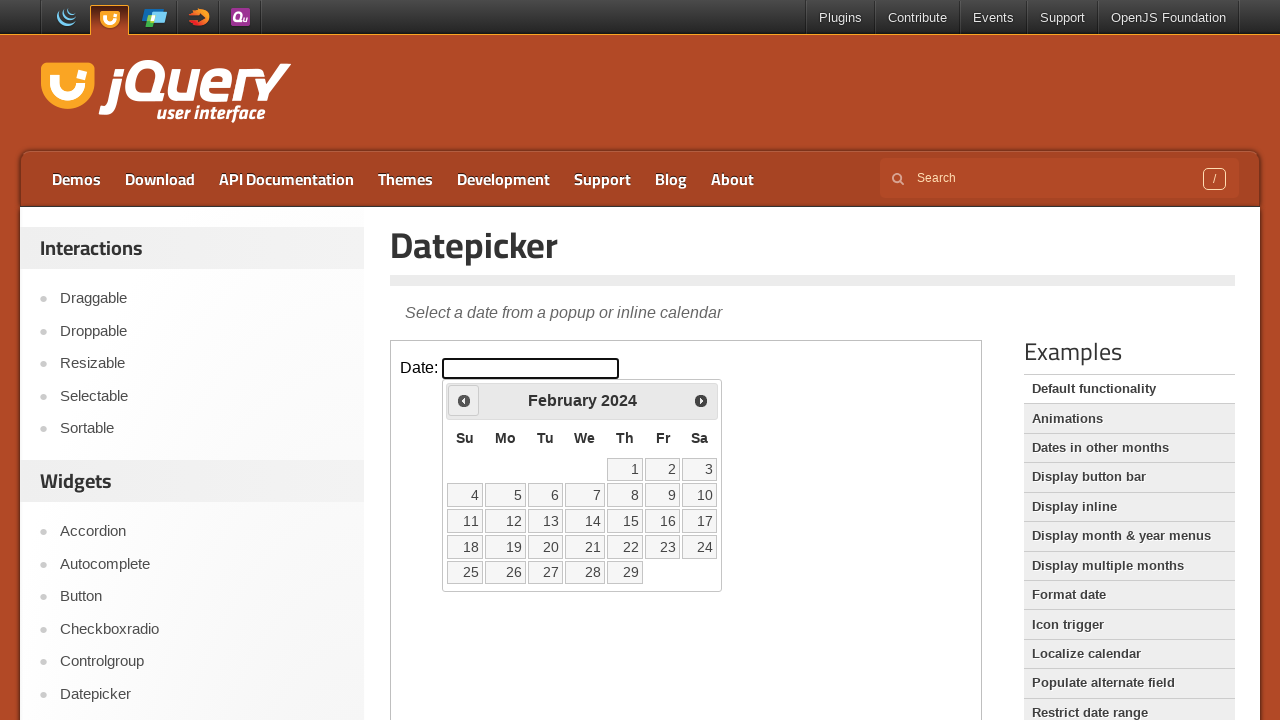

Clicked previous button to navigate backwards (current: February 2024) at (464, 400) on iframe.demo-frame >> internal:control=enter-frame >> span.ui-icon-circle-triangl
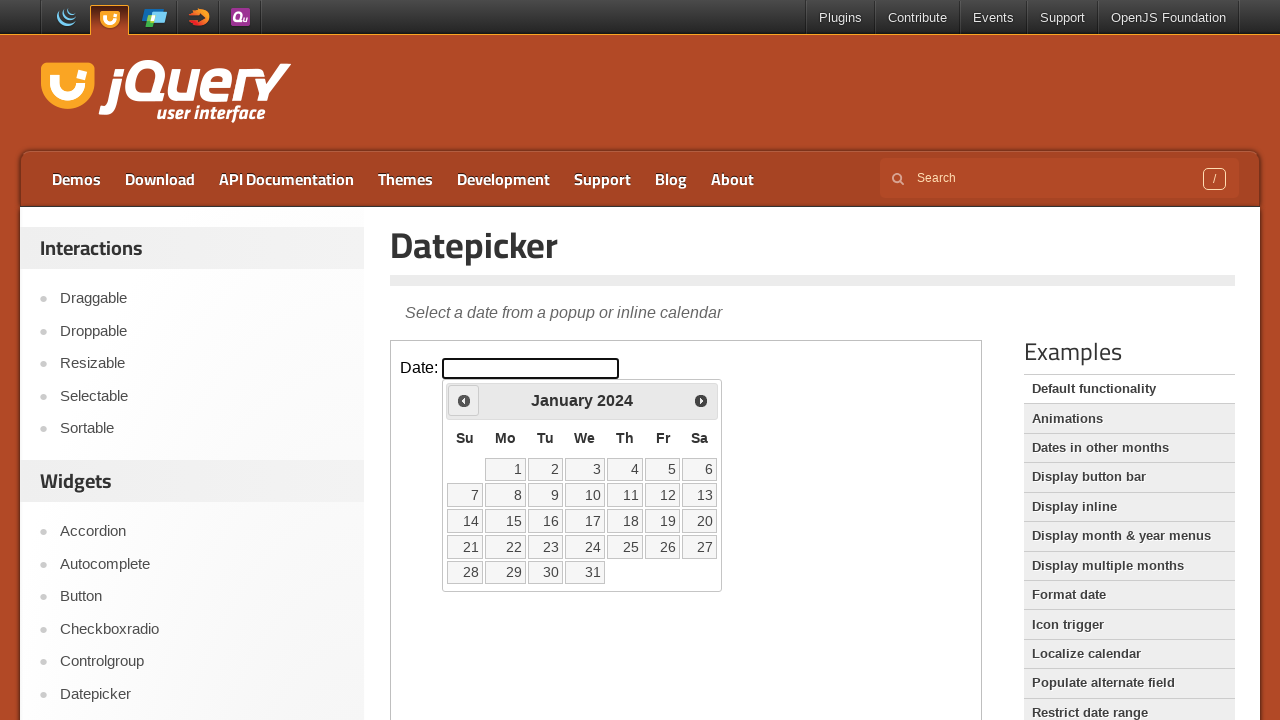

Waited 200ms for calendar to update
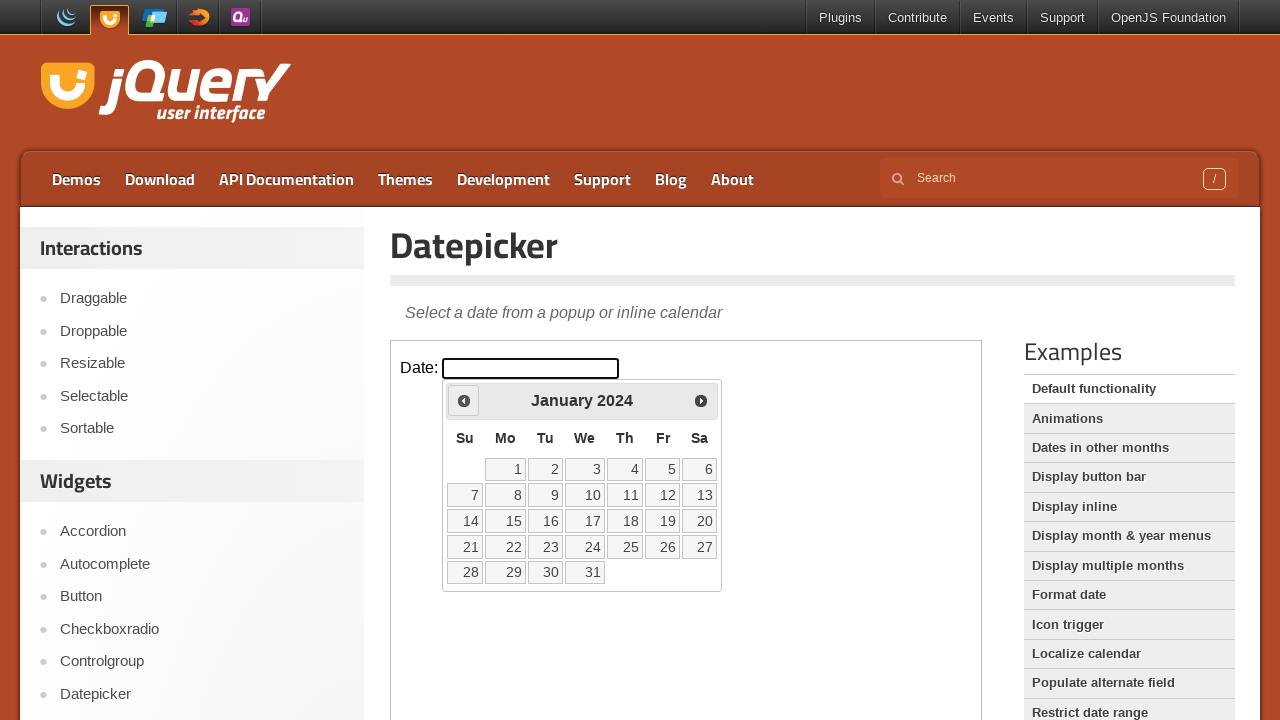

Clicked previous button to navigate backwards (current: January 2024) at (464, 400) on iframe.demo-frame >> internal:control=enter-frame >> span.ui-icon-circle-triangl
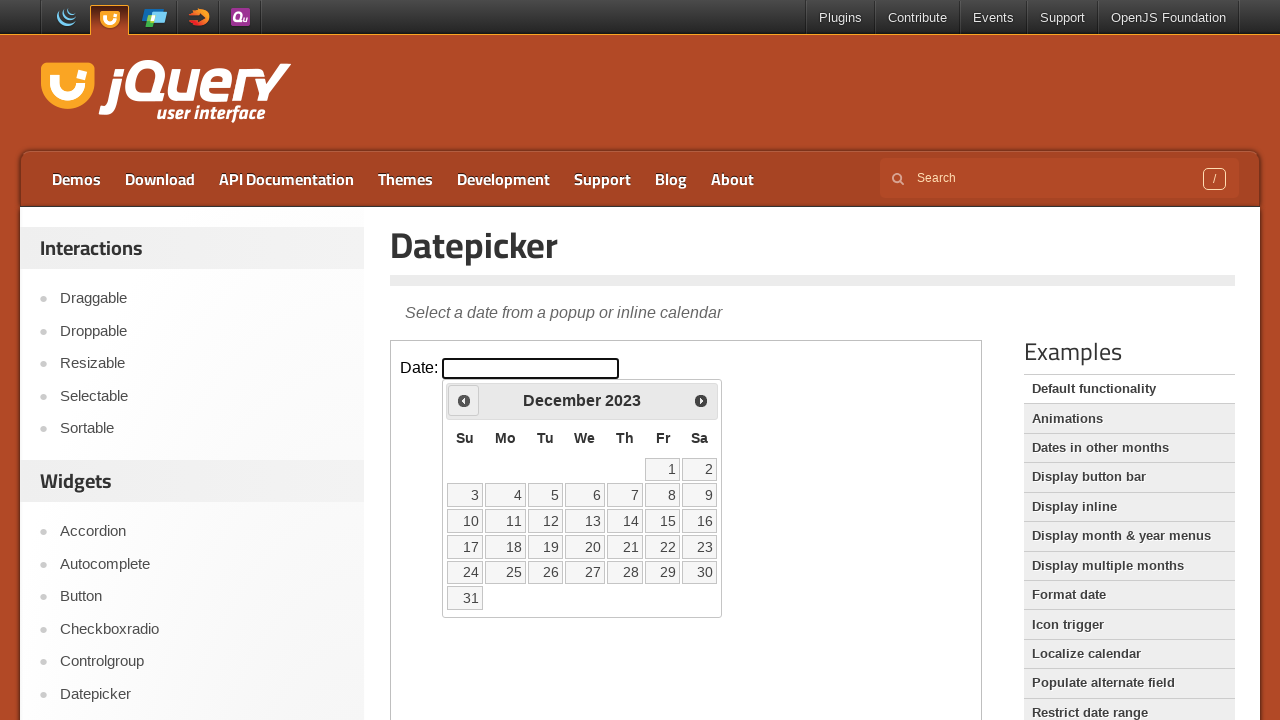

Waited 200ms for calendar to update
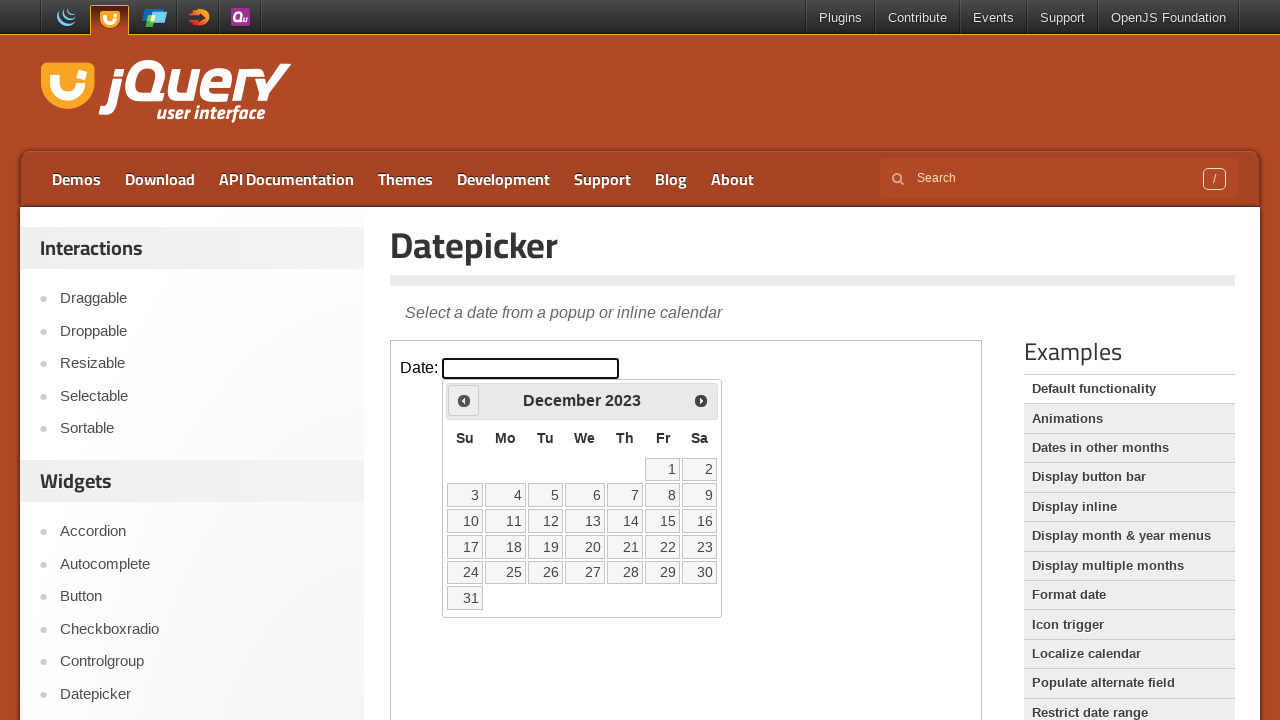

Clicked previous button to navigate backwards (current: December 2023) at (464, 400) on iframe.demo-frame >> internal:control=enter-frame >> span.ui-icon-circle-triangl
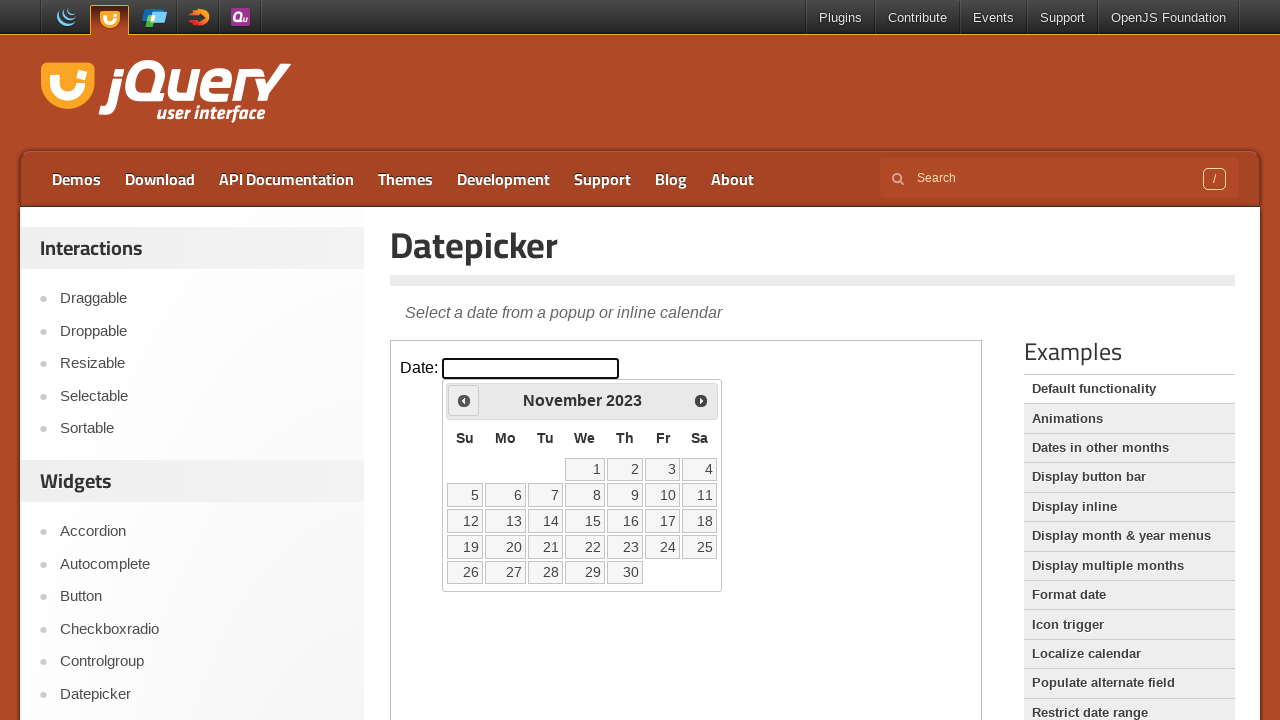

Waited 200ms for calendar to update
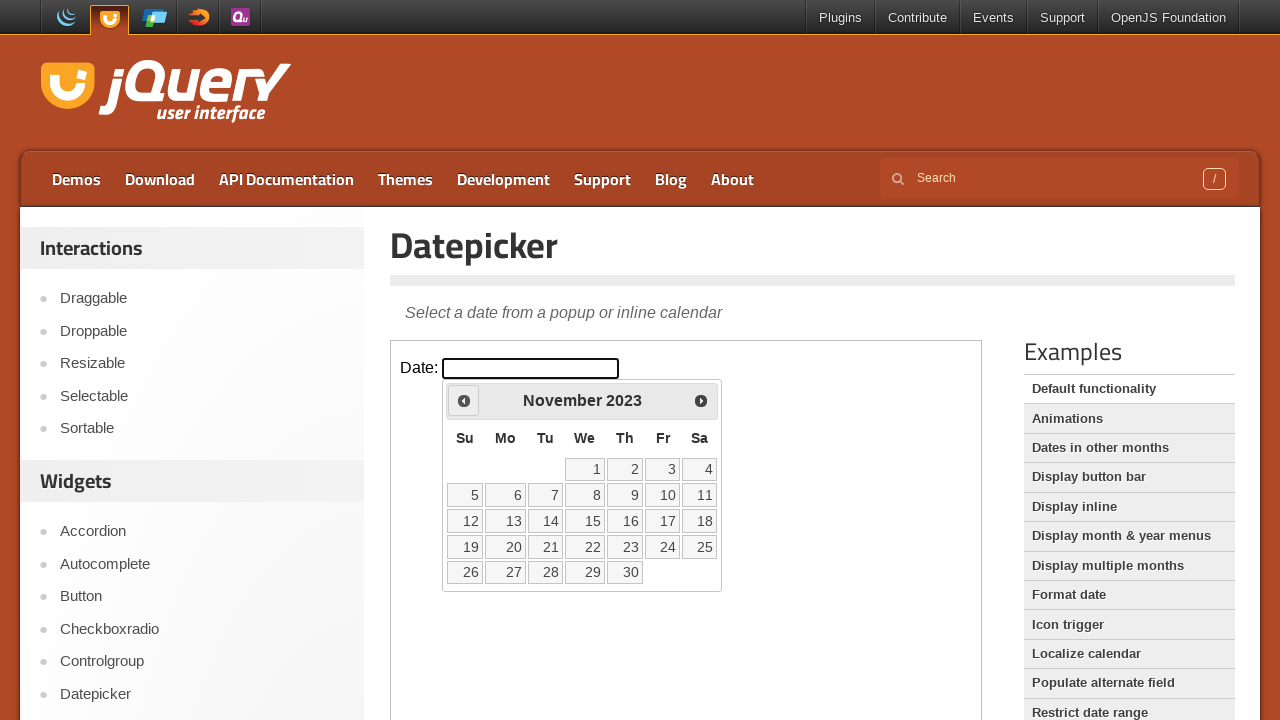

Clicked previous button to navigate backwards (current: November 2023) at (464, 400) on iframe.demo-frame >> internal:control=enter-frame >> span.ui-icon-circle-triangl
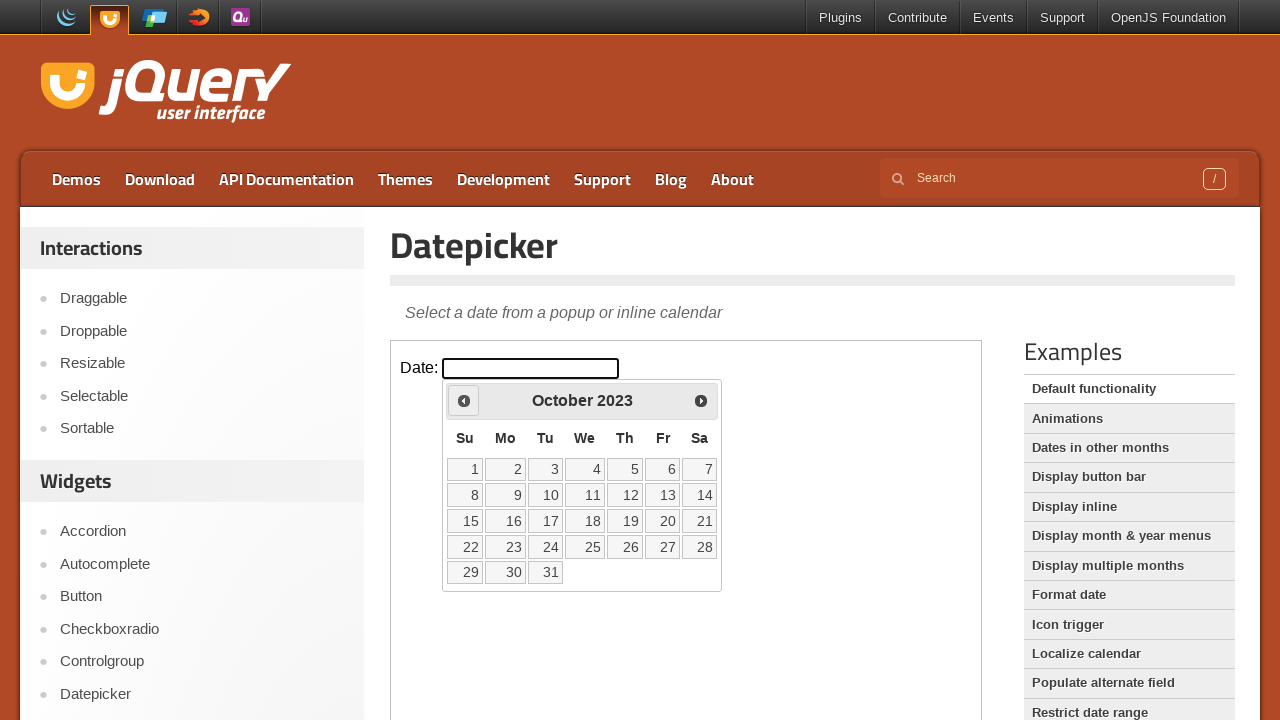

Waited 200ms for calendar to update
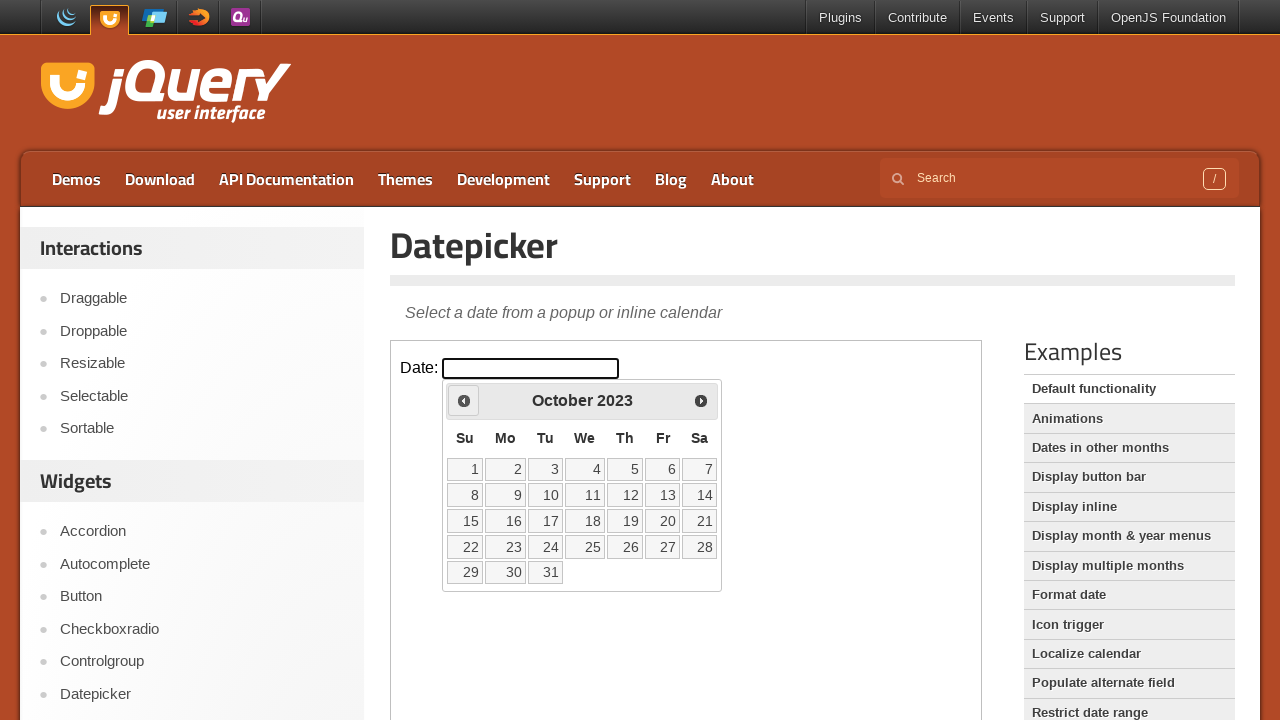

Clicked previous button to navigate backwards (current: October 2023) at (464, 400) on iframe.demo-frame >> internal:control=enter-frame >> span.ui-icon-circle-triangl
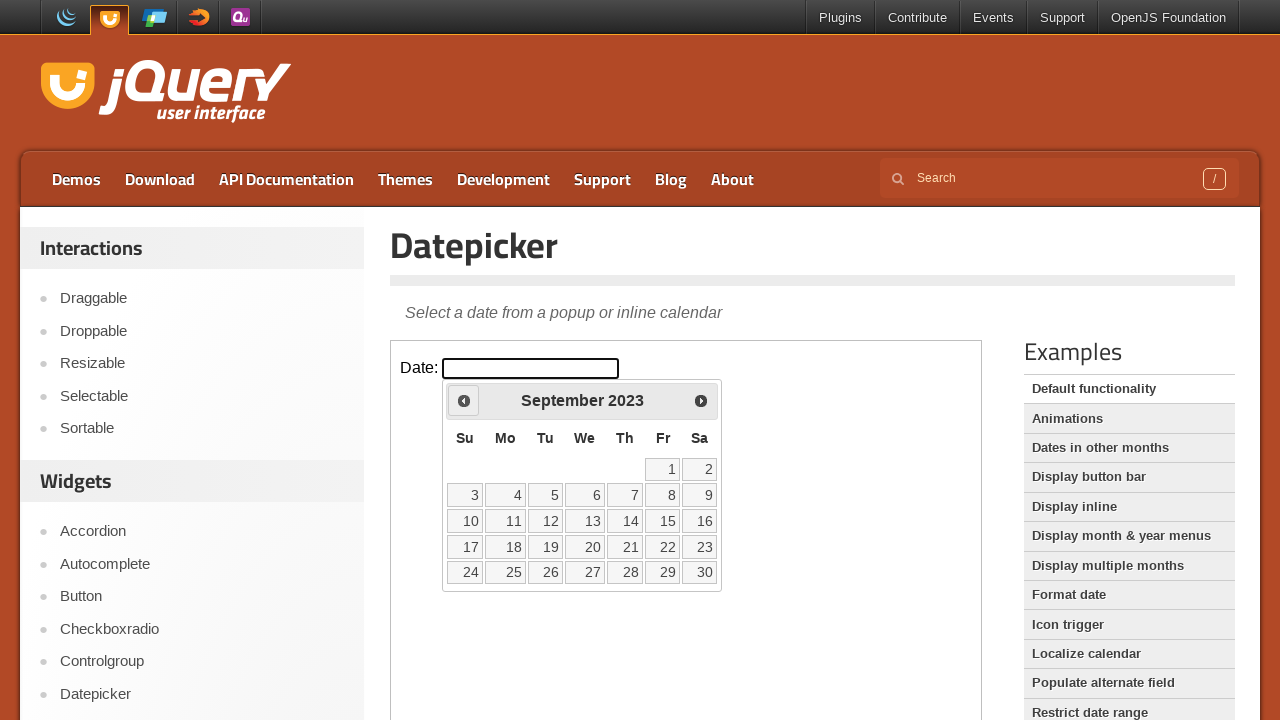

Waited 200ms for calendar to update
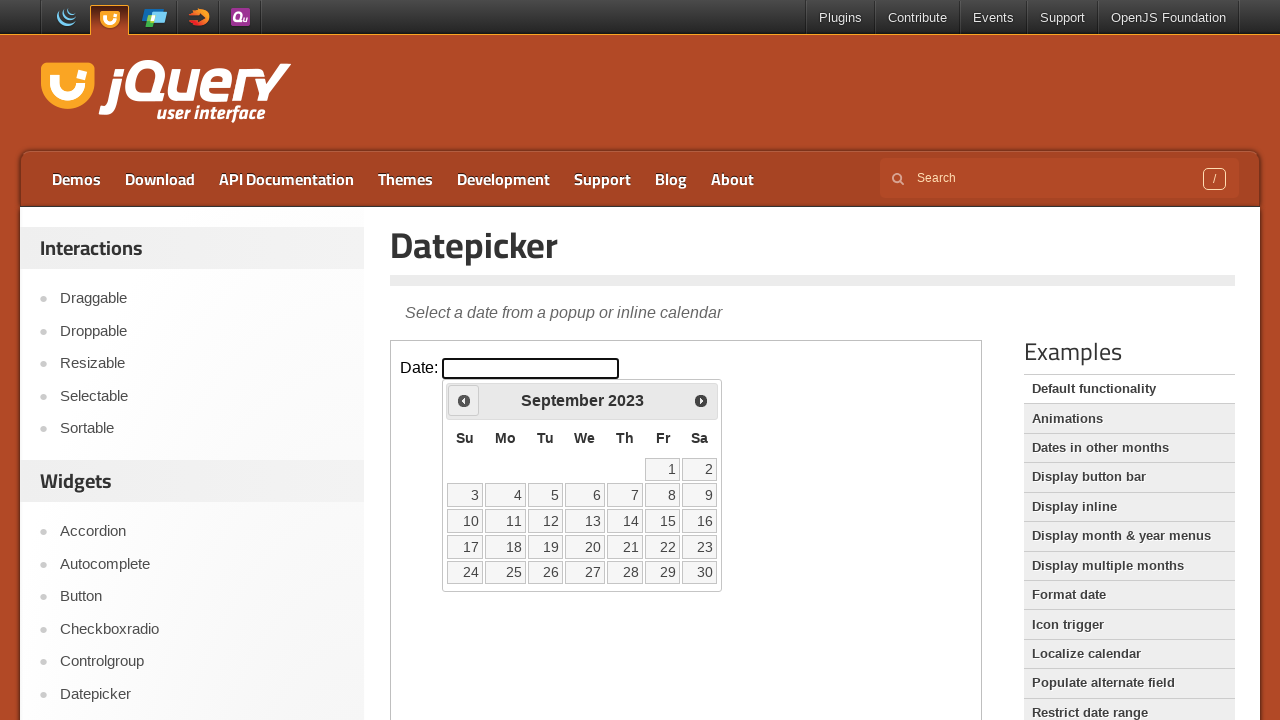

Clicked previous button to navigate backwards (current: September 2023) at (464, 400) on iframe.demo-frame >> internal:control=enter-frame >> span.ui-icon-circle-triangl
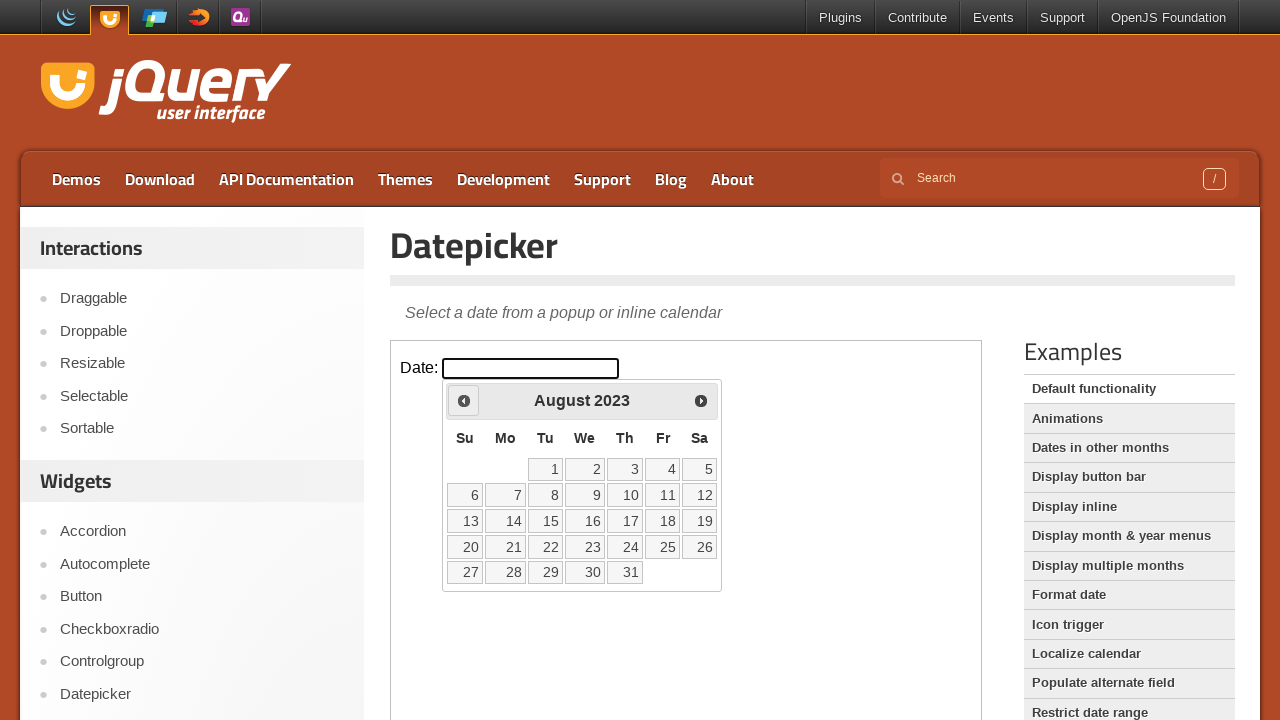

Waited 200ms for calendar to update
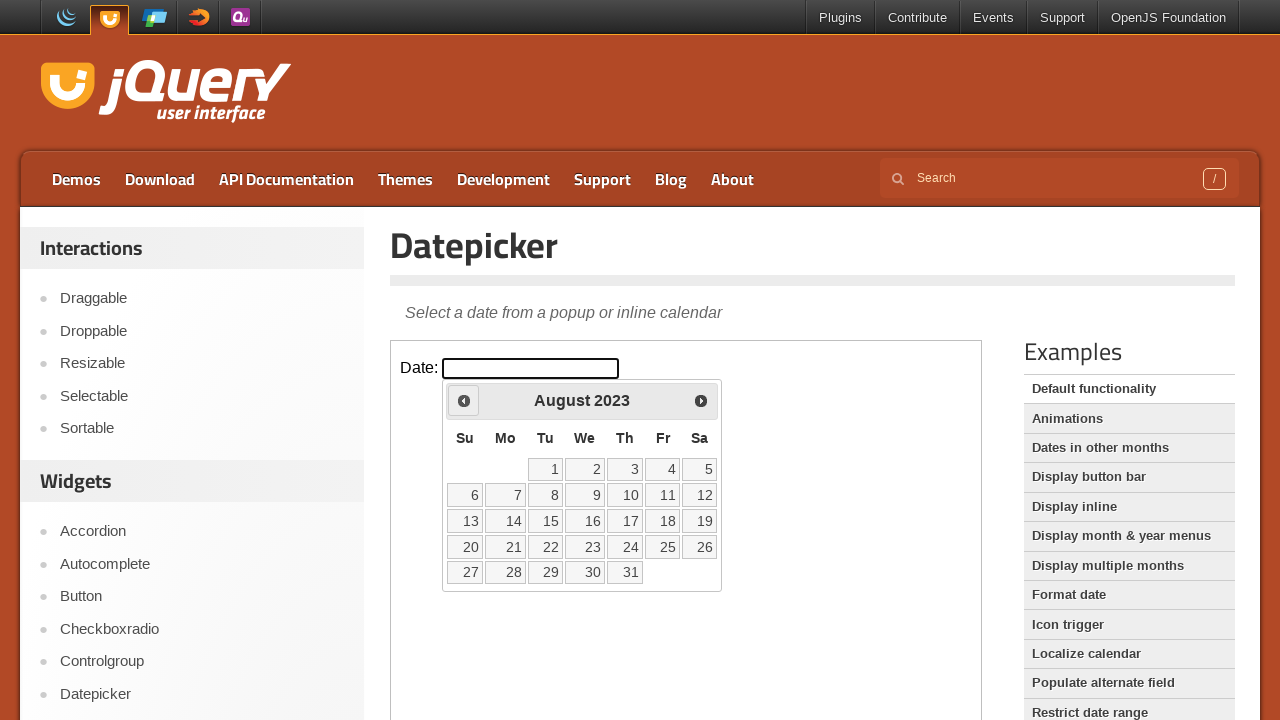

Reached target month August 2023
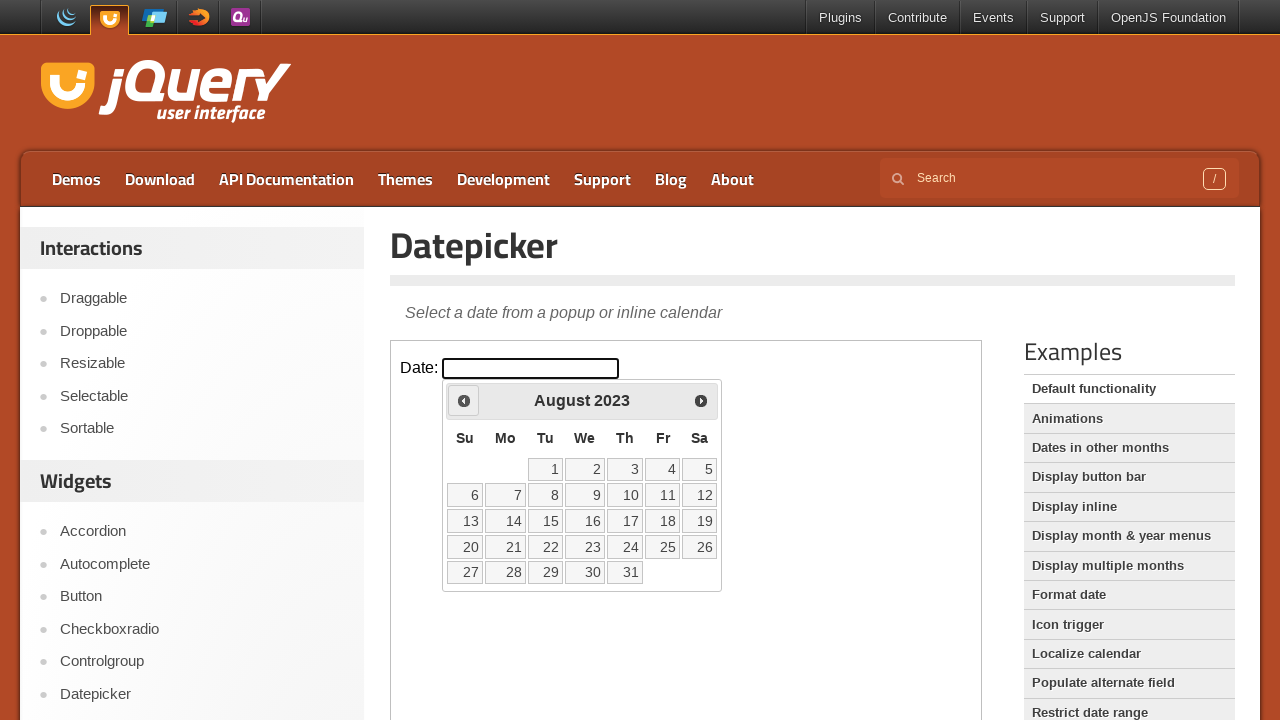

Located all available dates in calendar (31 dates found)
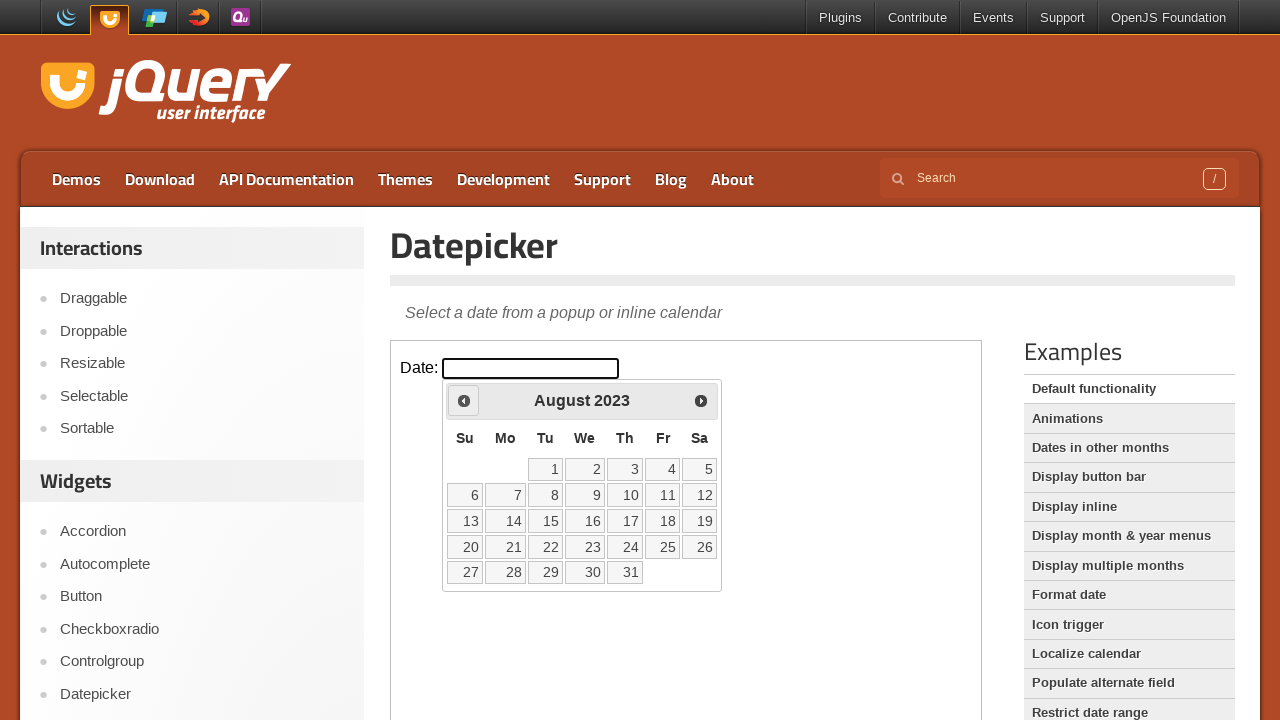

Selected target date 15 from calendar at (545, 521) on iframe.demo-frame >> internal:control=enter-frame >> table.ui-datepicker-calenda
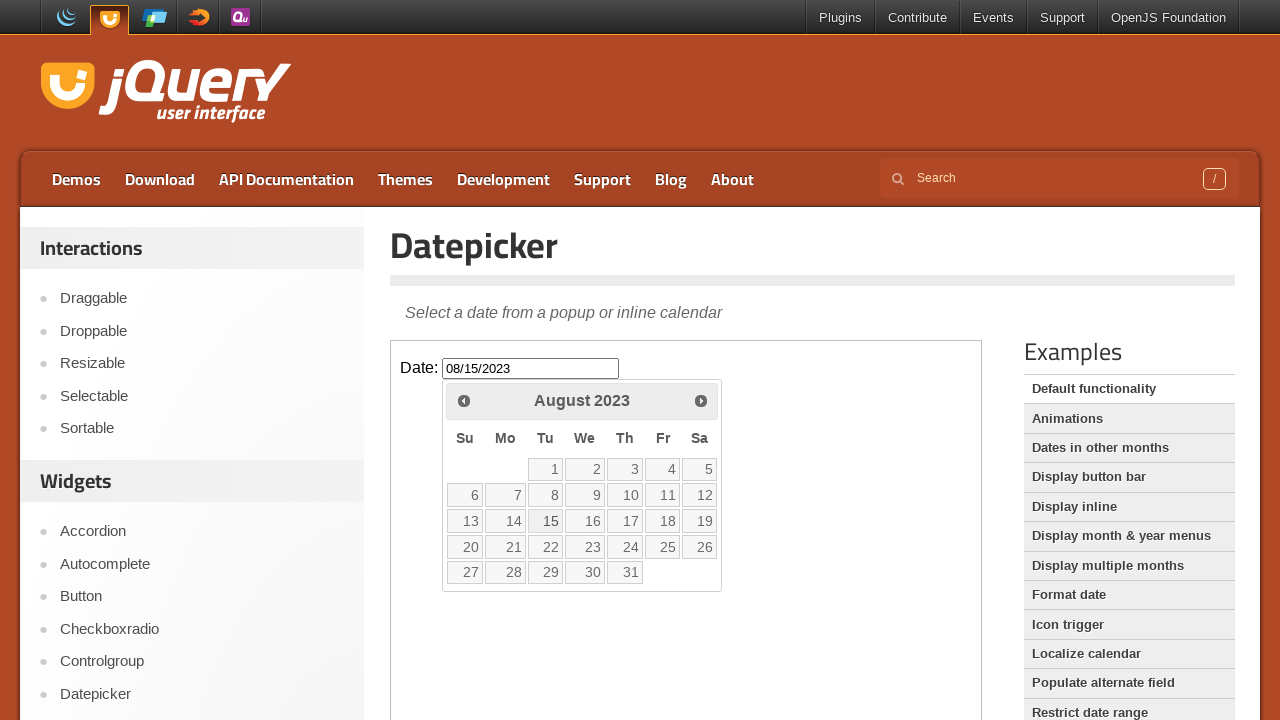

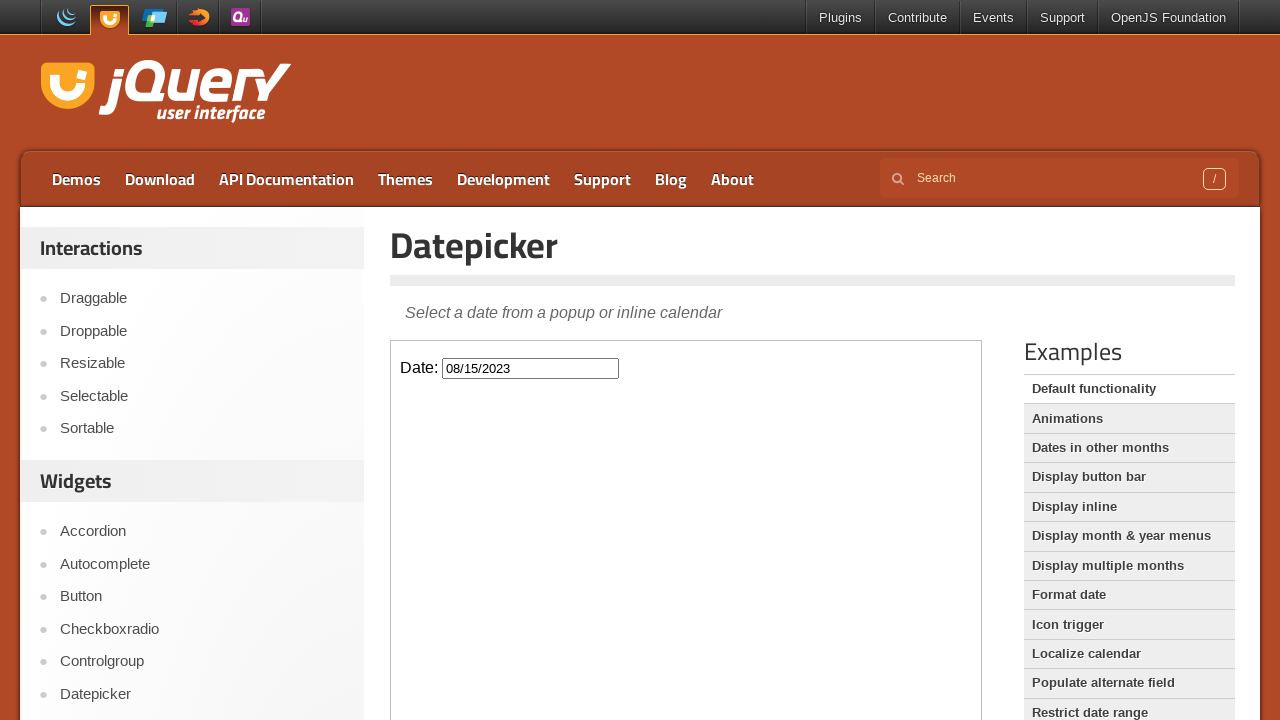